Navigates to 163 News website, scrolls down the page progressively, and clicks the "Load More" button multiple times to load additional content

Starting URL: https://news.163.com/

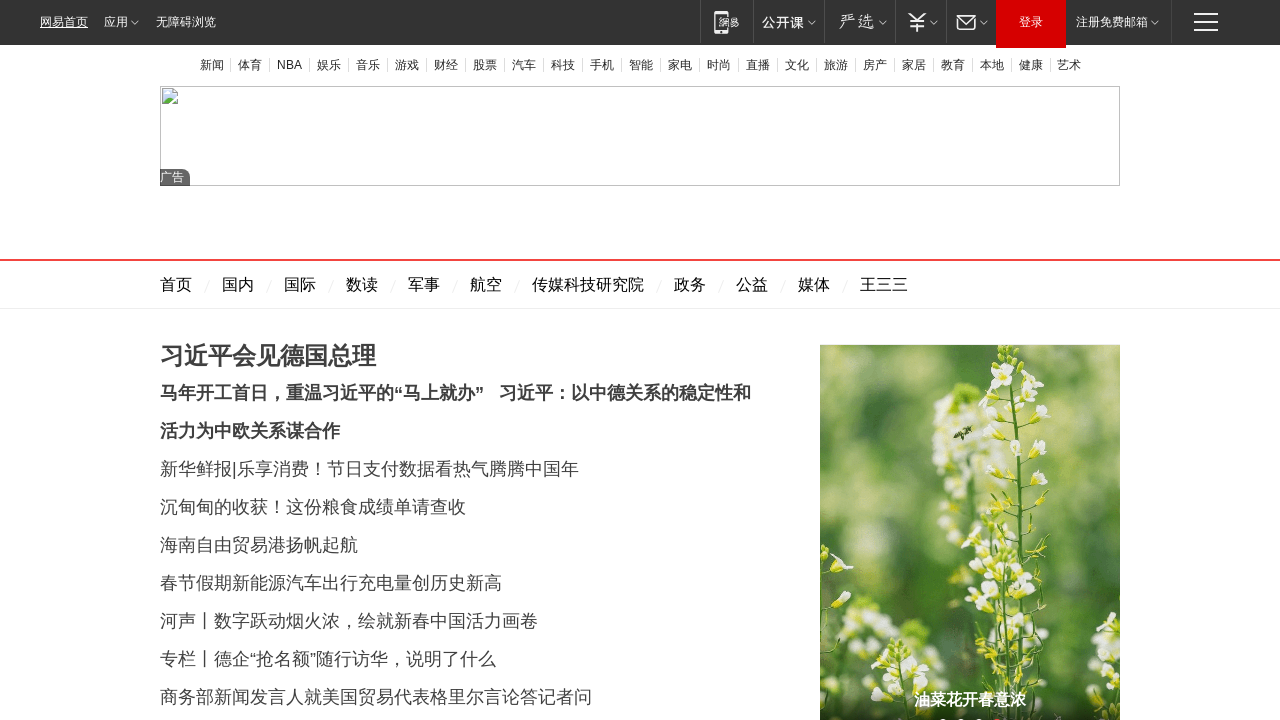

Scrolled down page by 1000 pixels
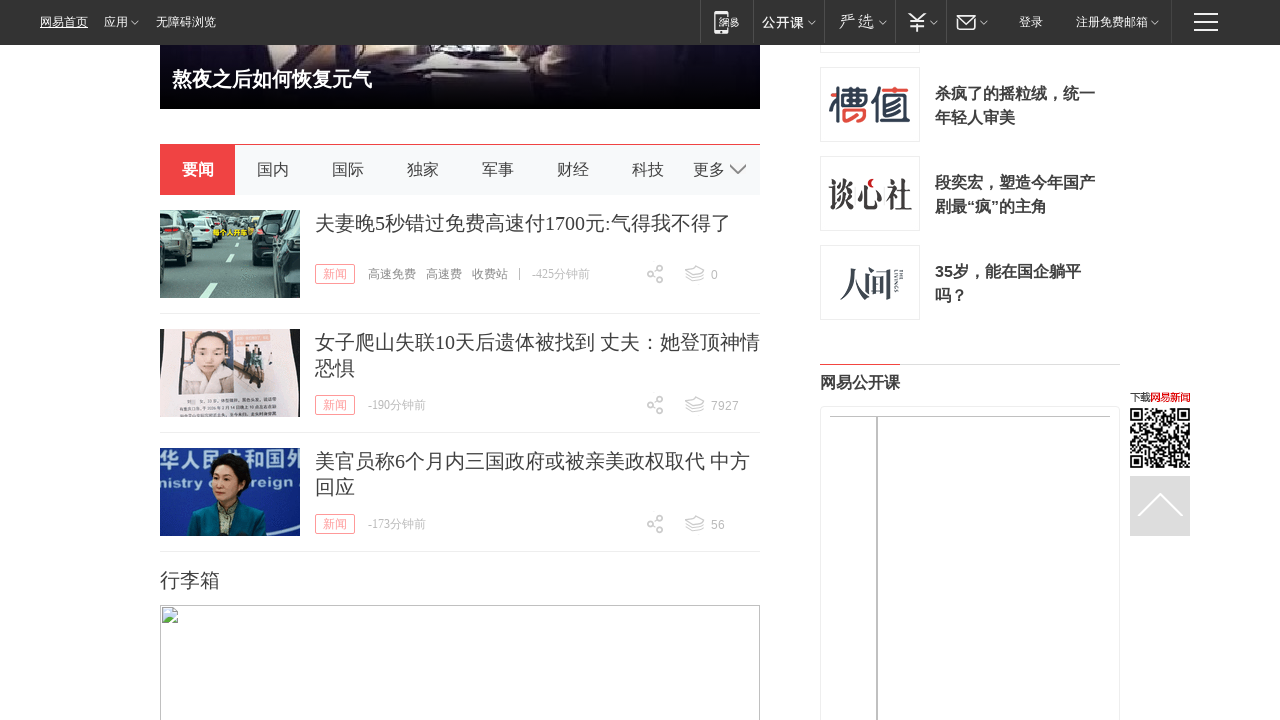

Waited 800ms for content to load
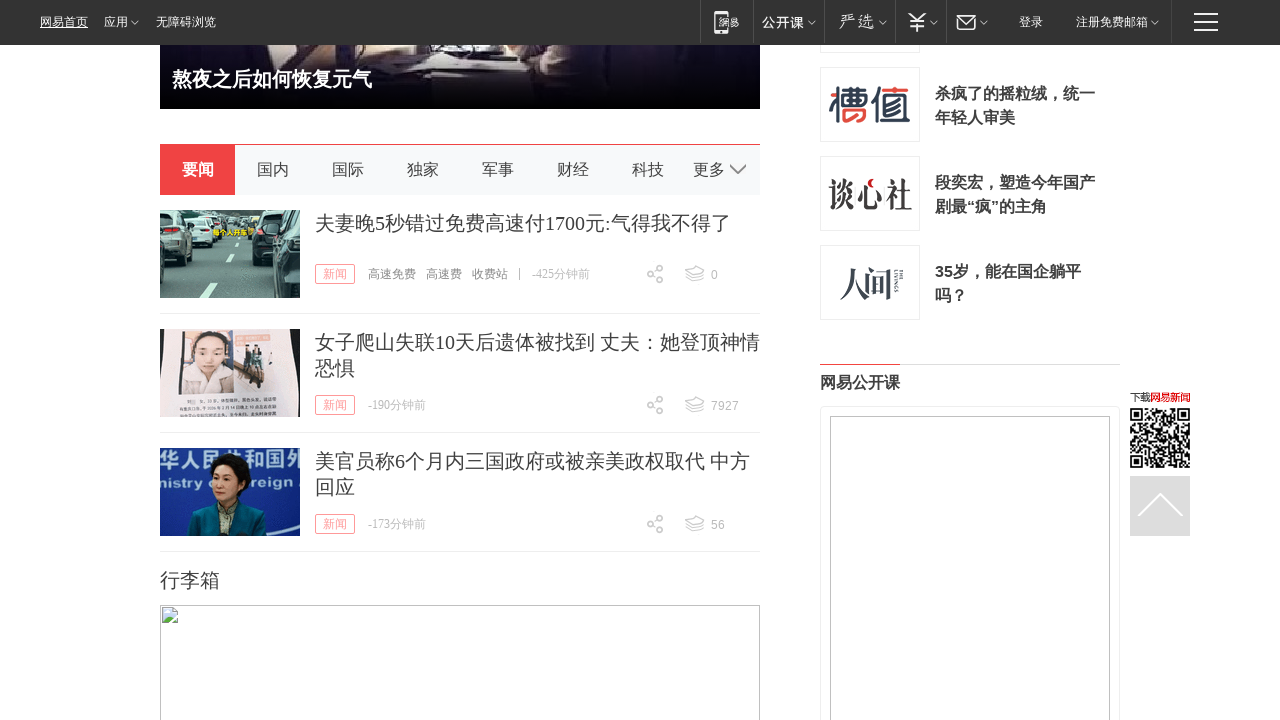

Scrolled down page by 1000 pixels
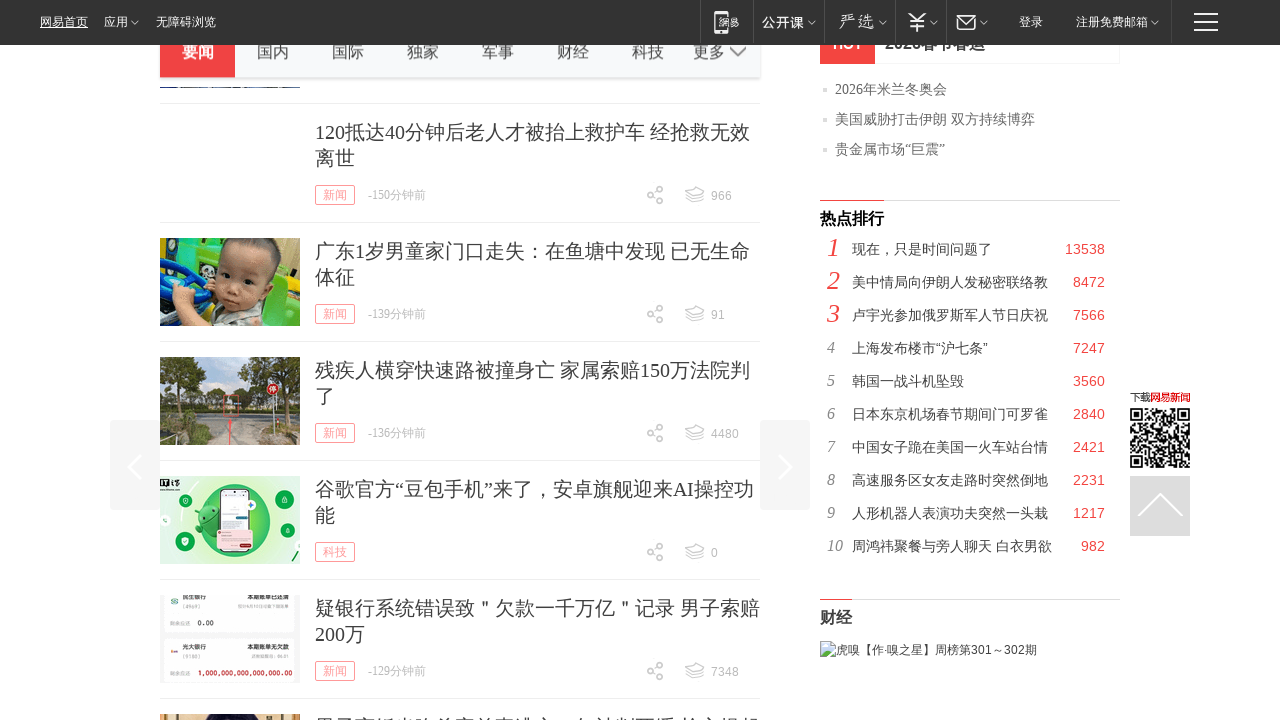

Waited 800ms for content to load
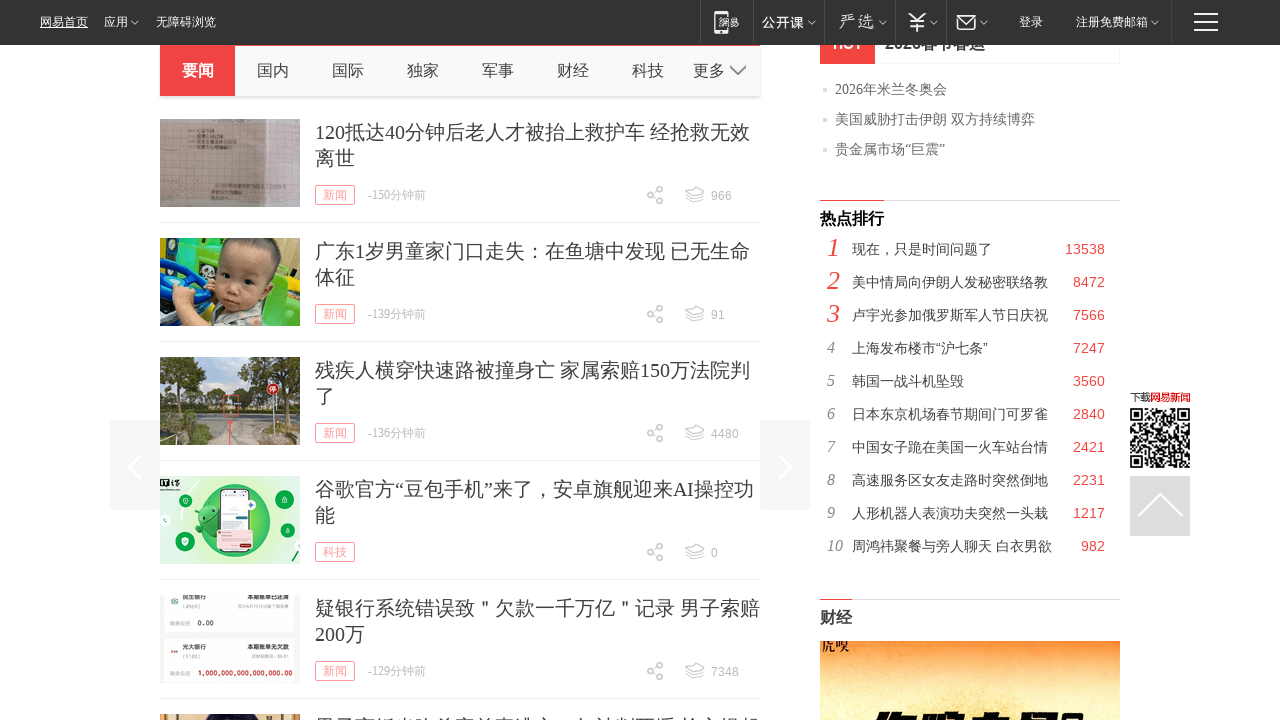

Scrolled down page by 1000 pixels
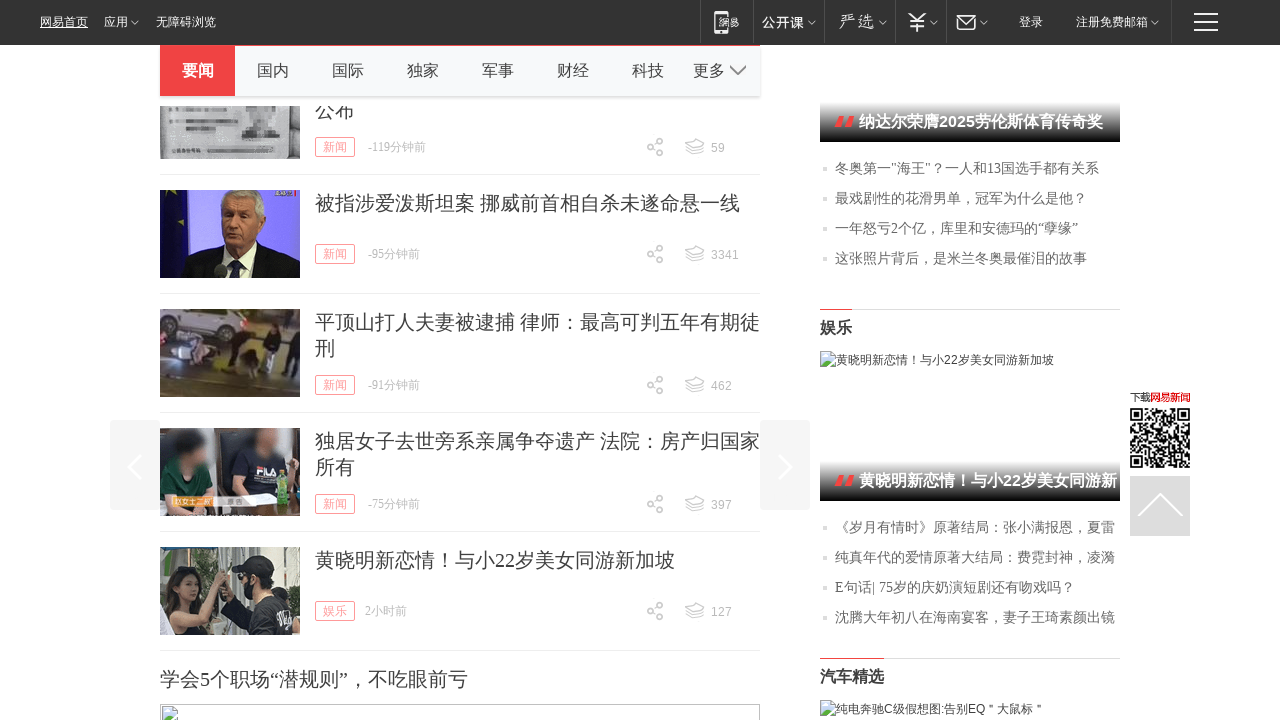

Waited 800ms for content to load
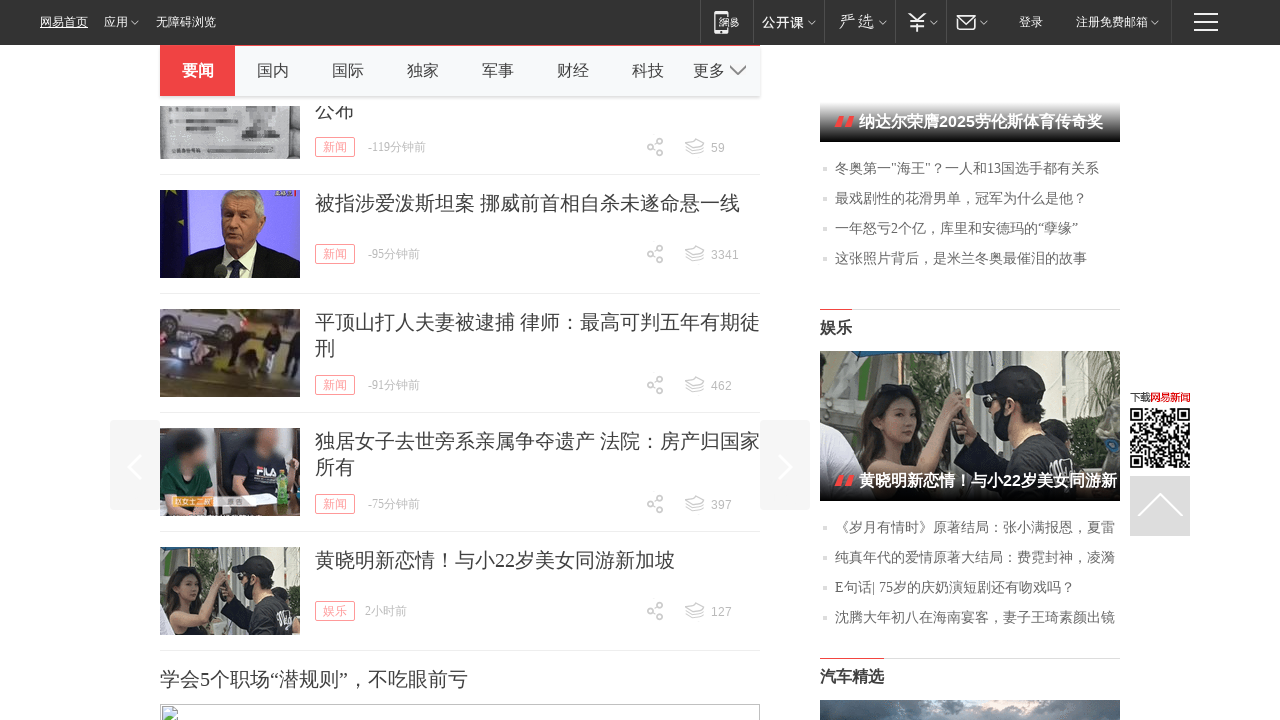

Scrolled down page by 1000 pixels
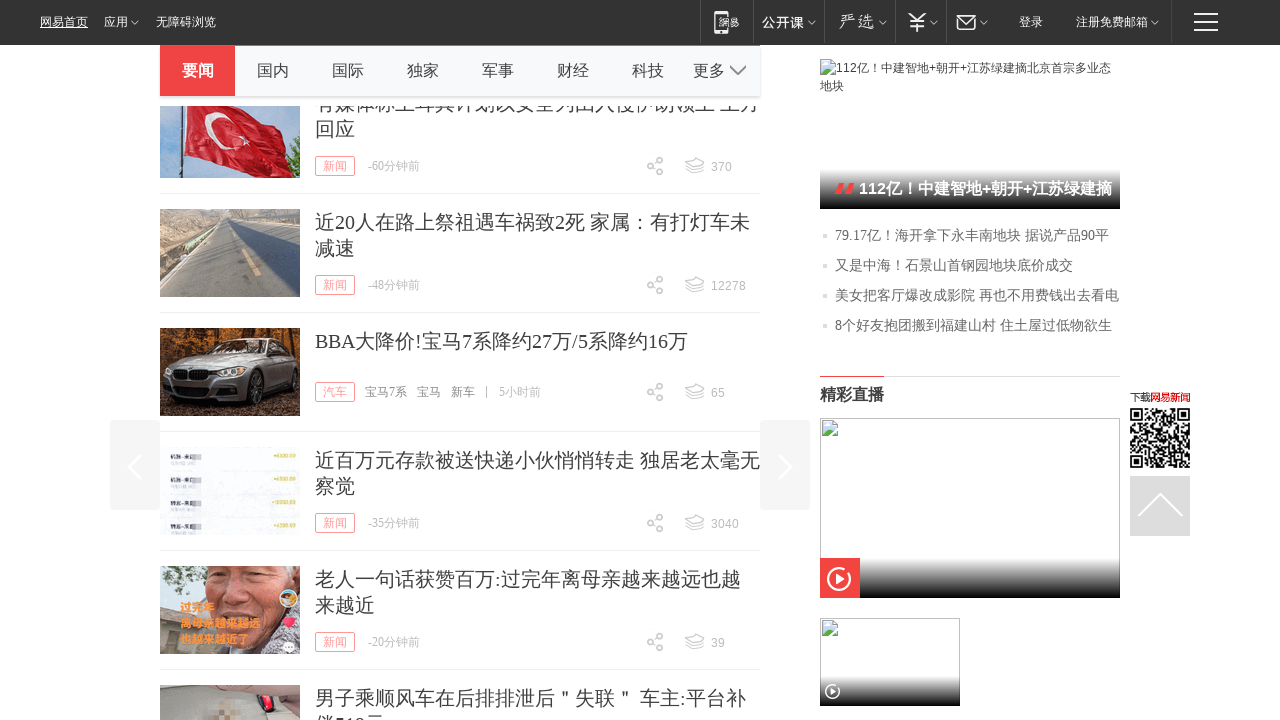

Waited 800ms for content to load
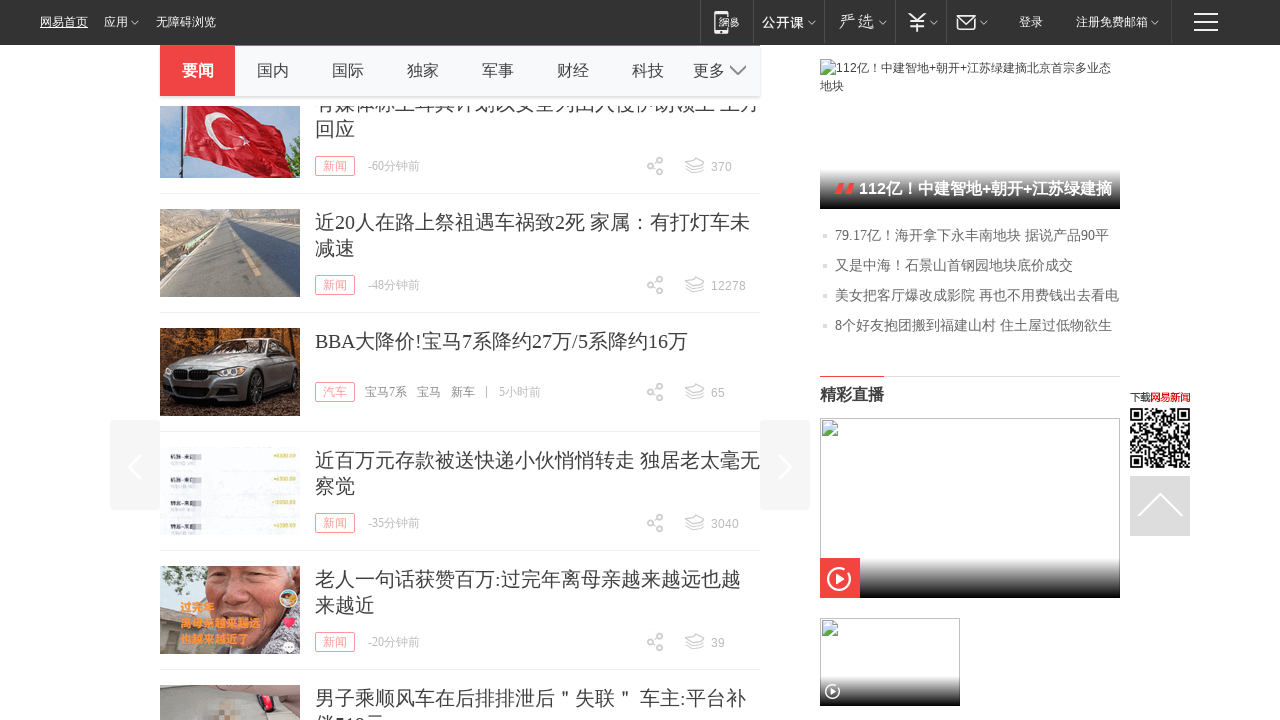

Scrolled down page by 1000 pixels
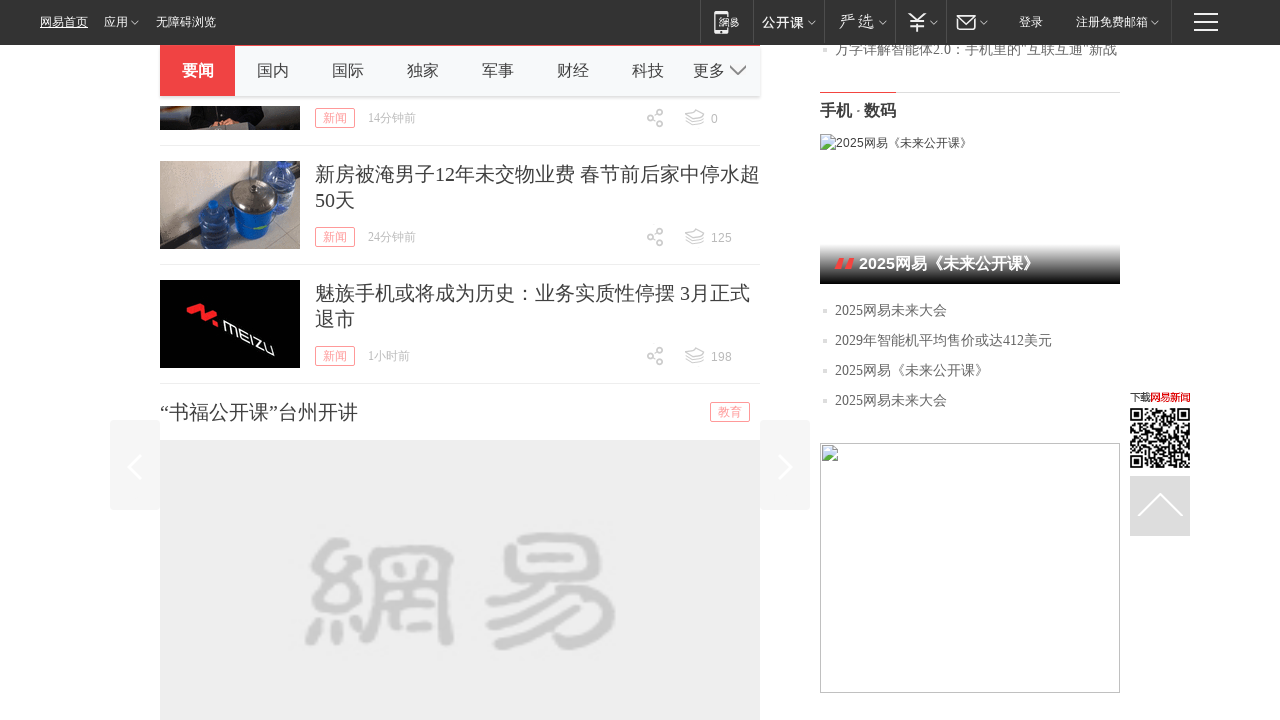

Waited 800ms for content to load
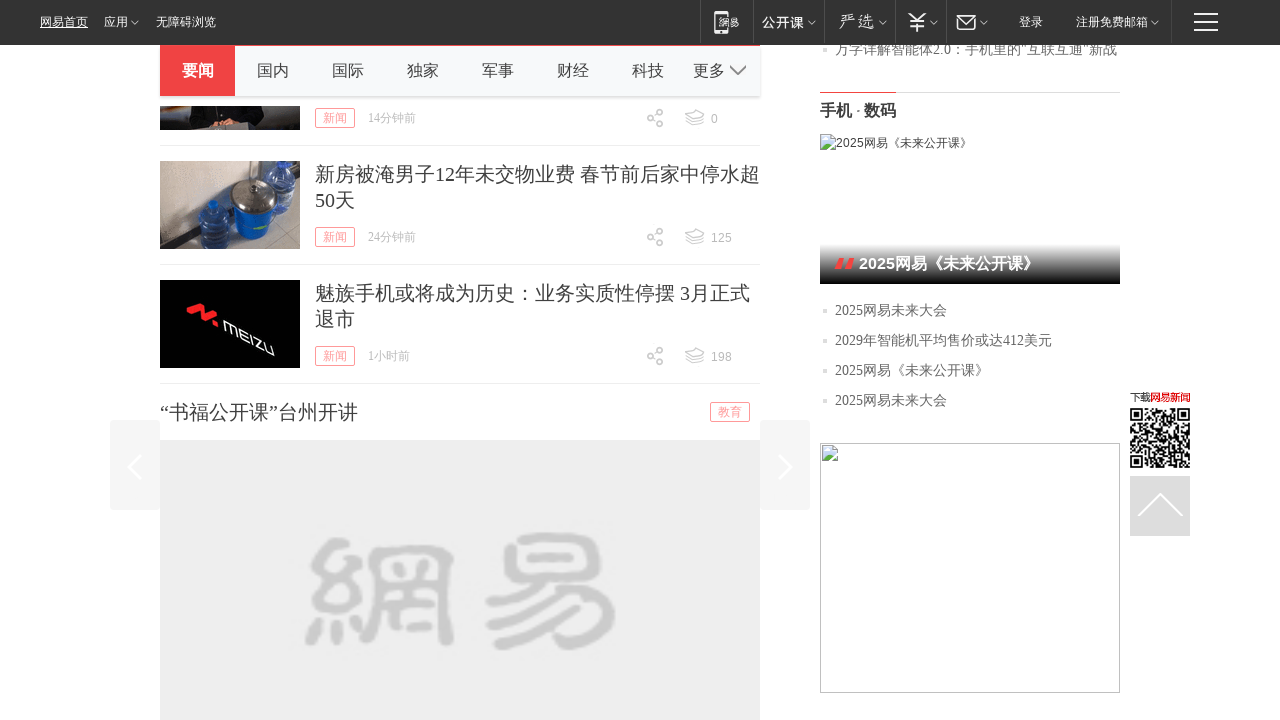

Scrolled down page by 1000 pixels
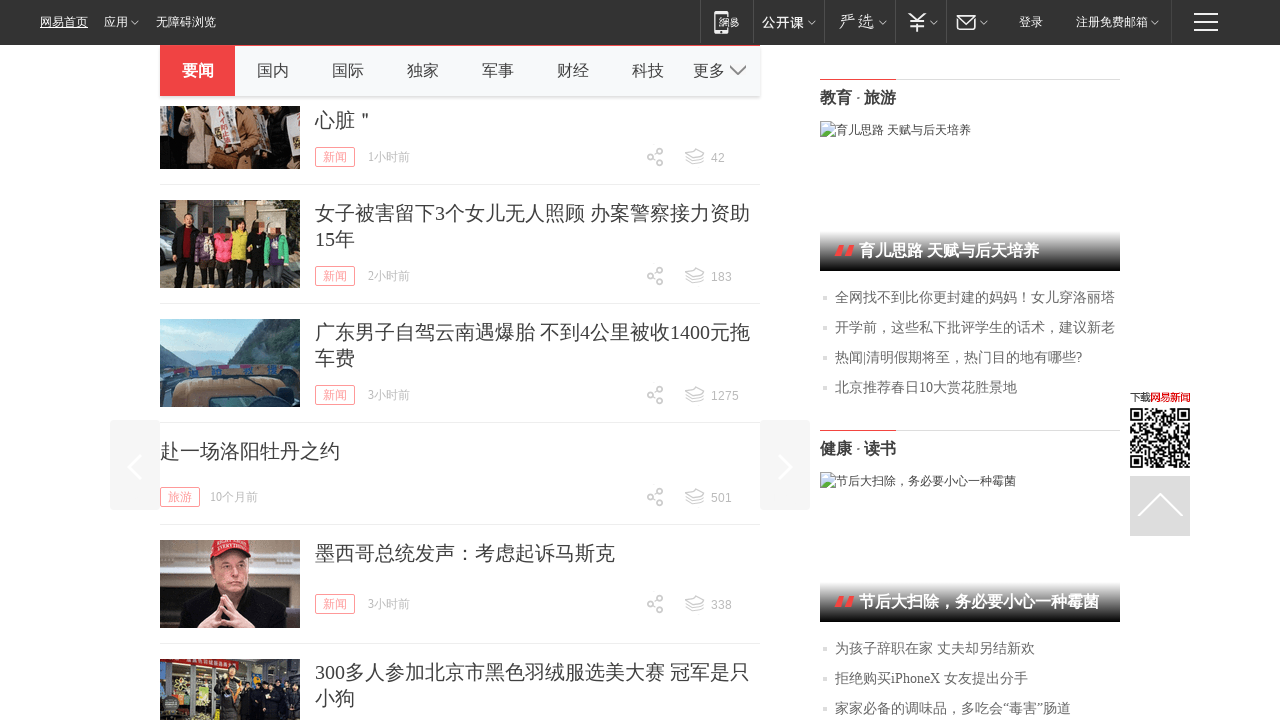

Waited 800ms for content to load
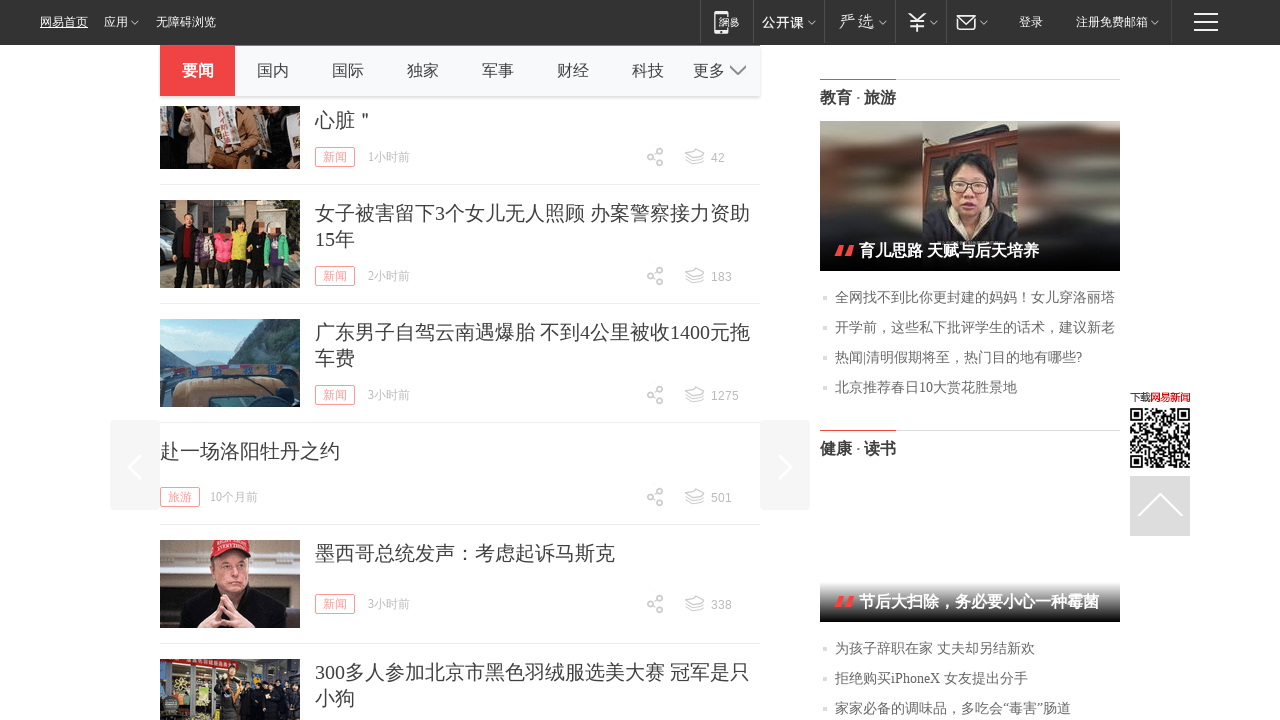

Scrolled down page by 1000 pixels
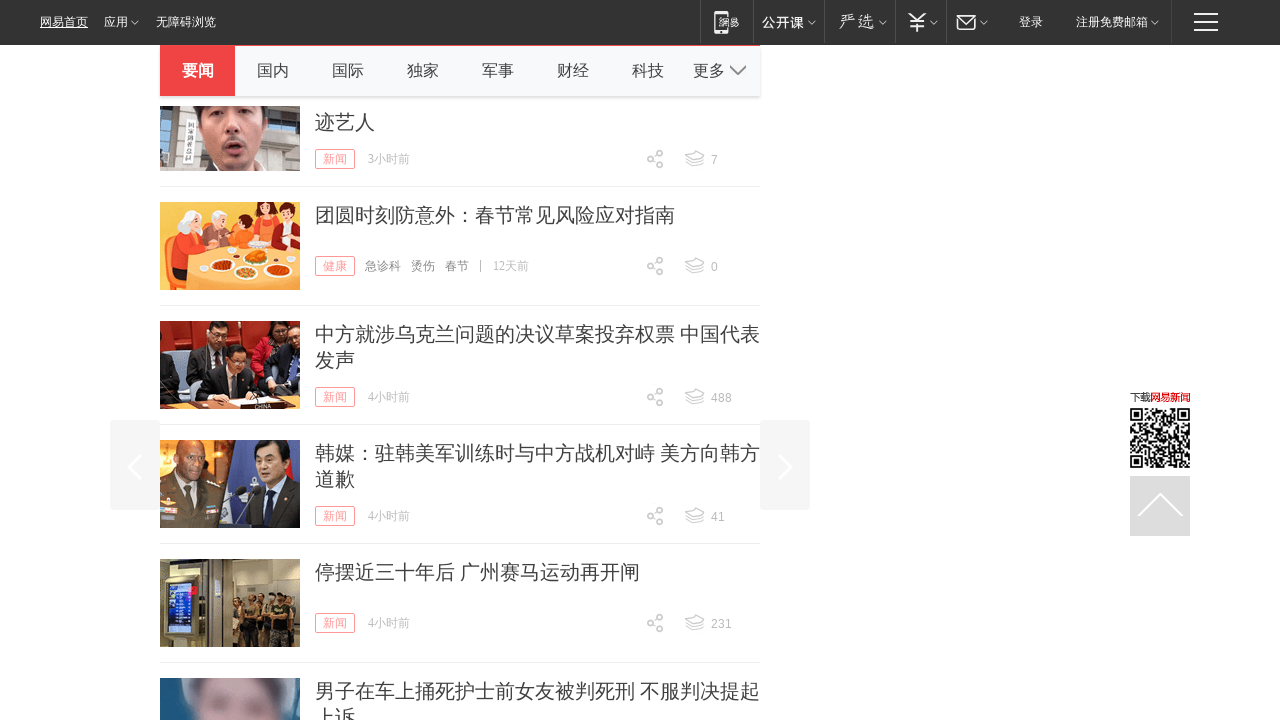

Waited 800ms for content to load
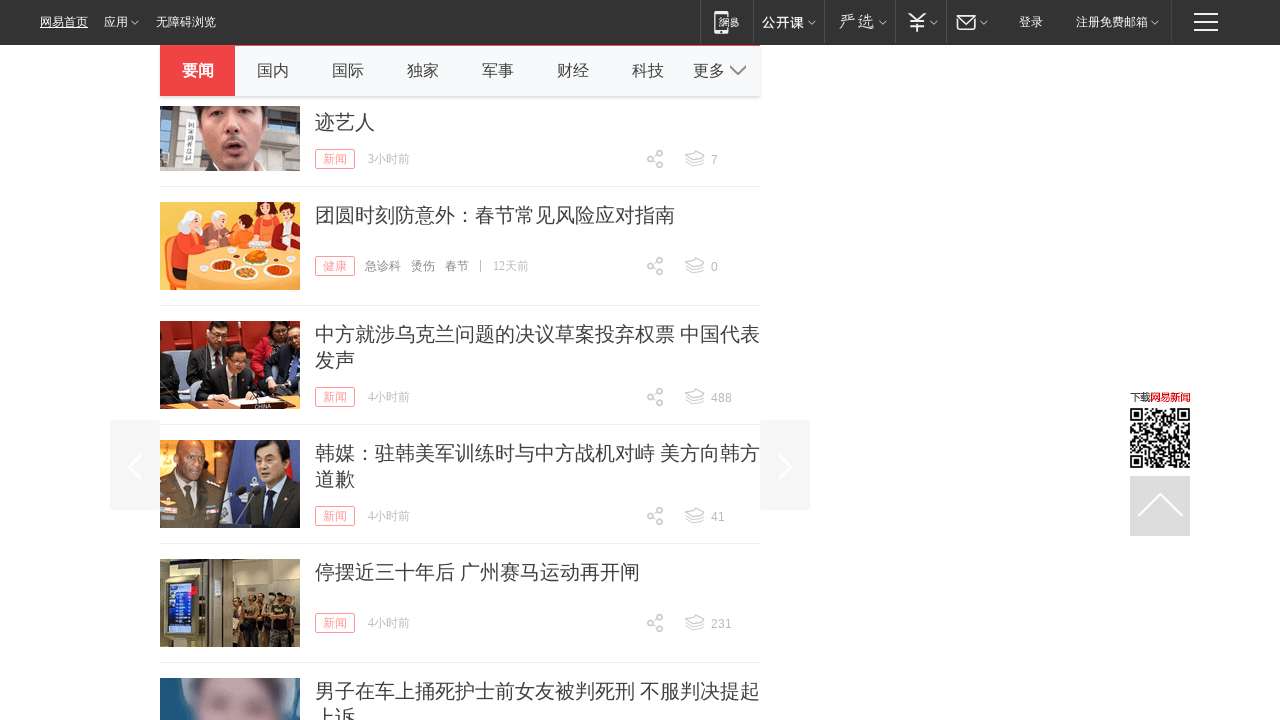

Scrolled down page by 1000 pixels
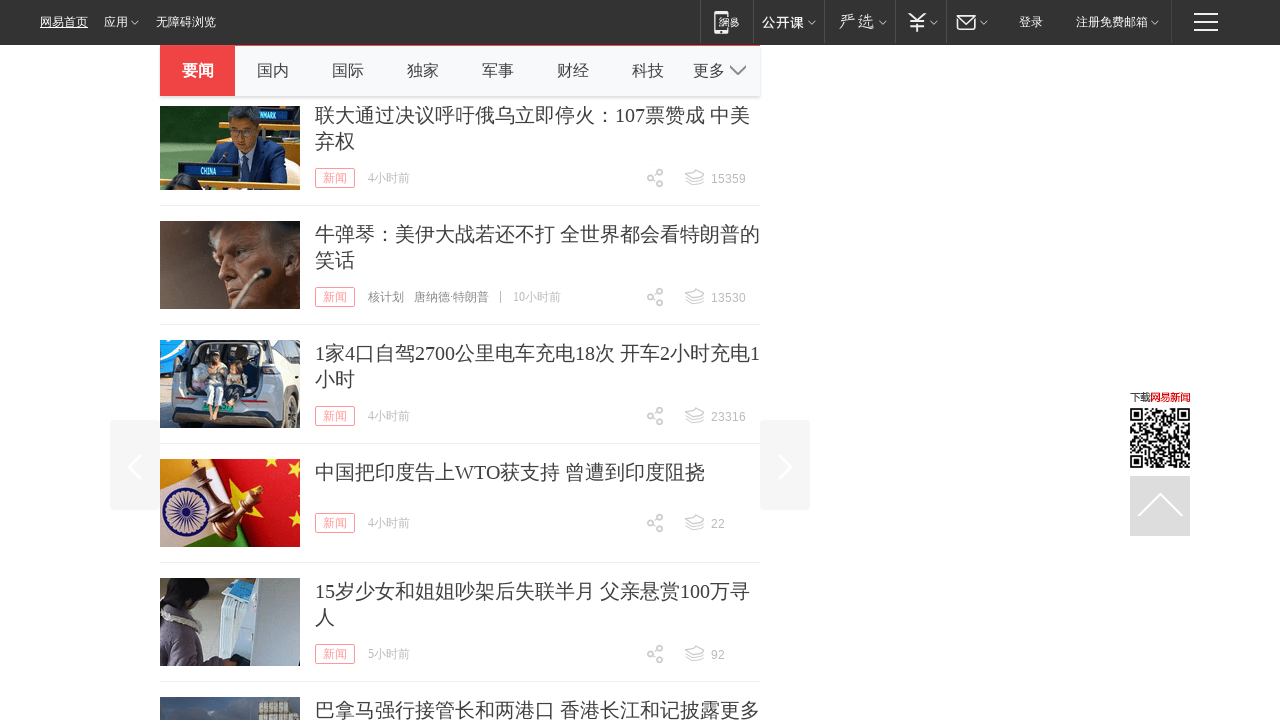

Waited 800ms for content to load
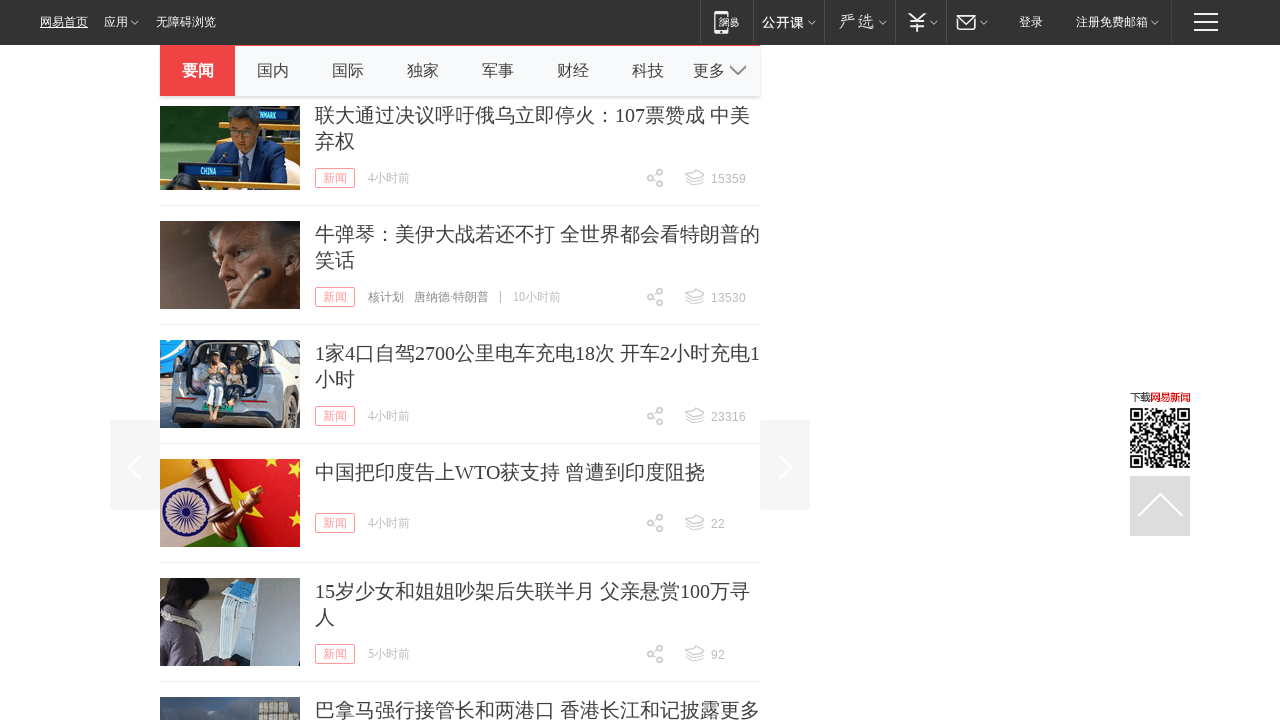

Scrolled down page by 1000 pixels
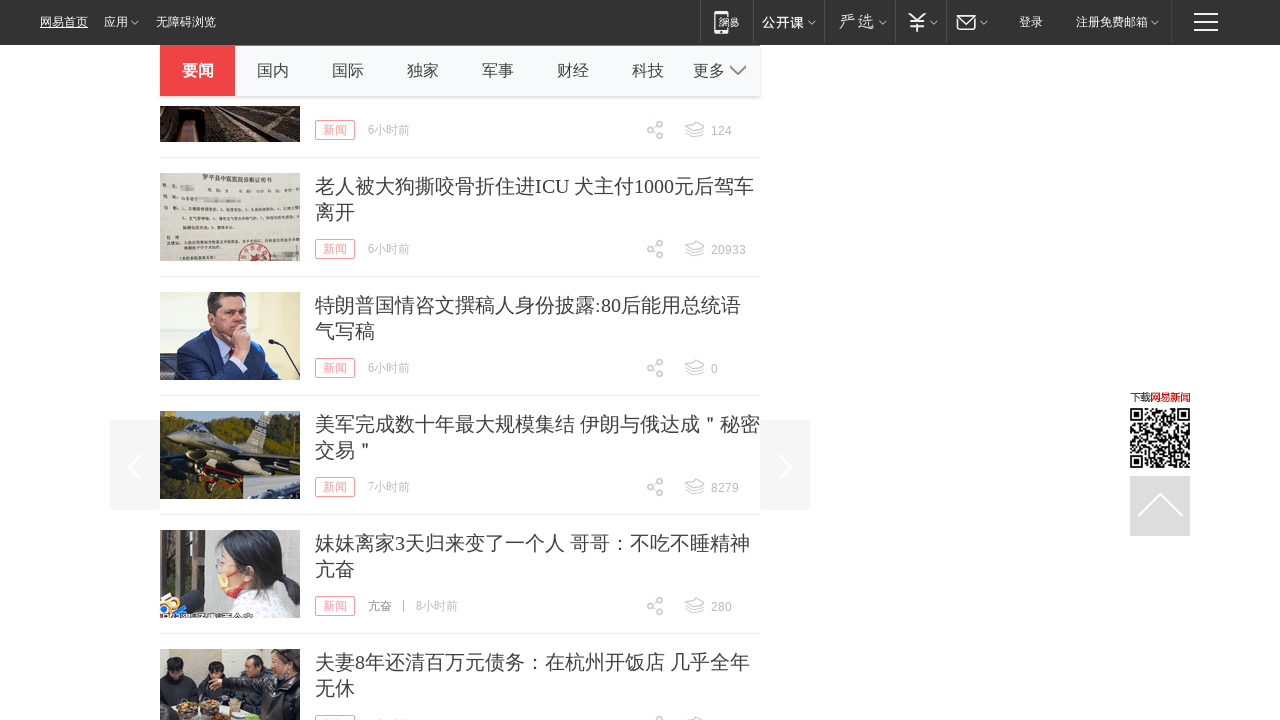

Waited 800ms for content to load
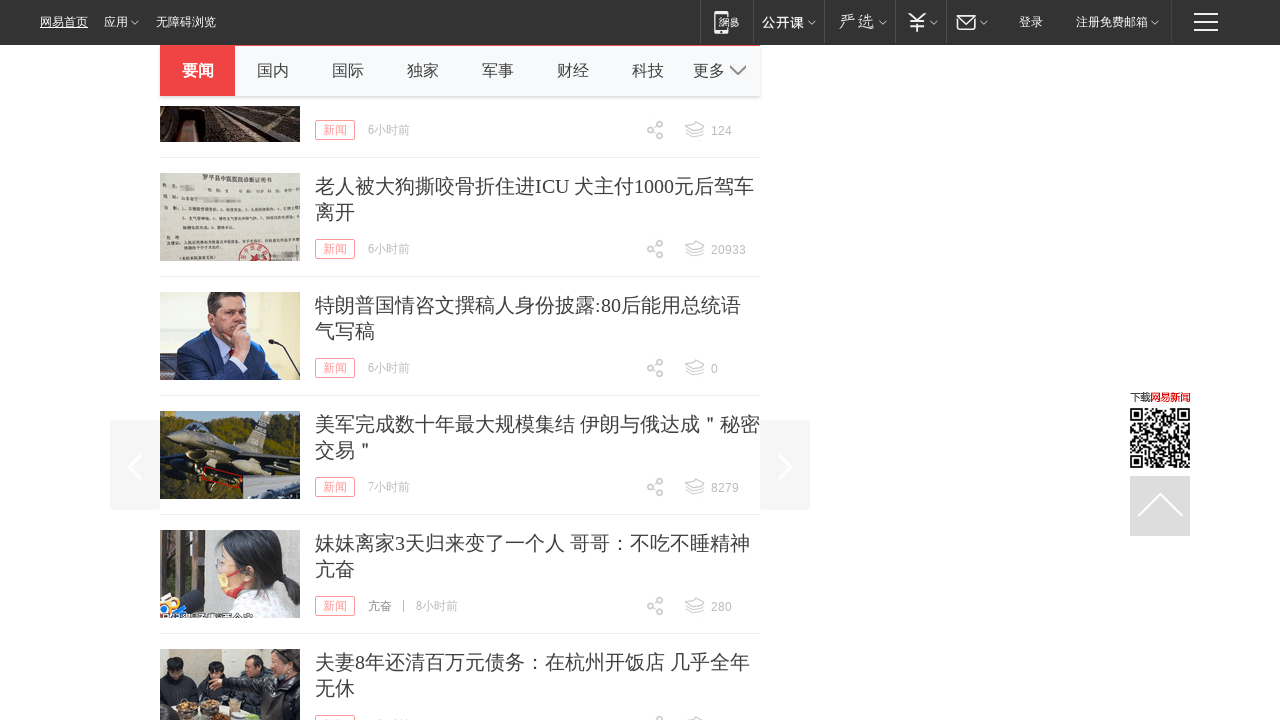

Scrolled down page by 1000 pixels
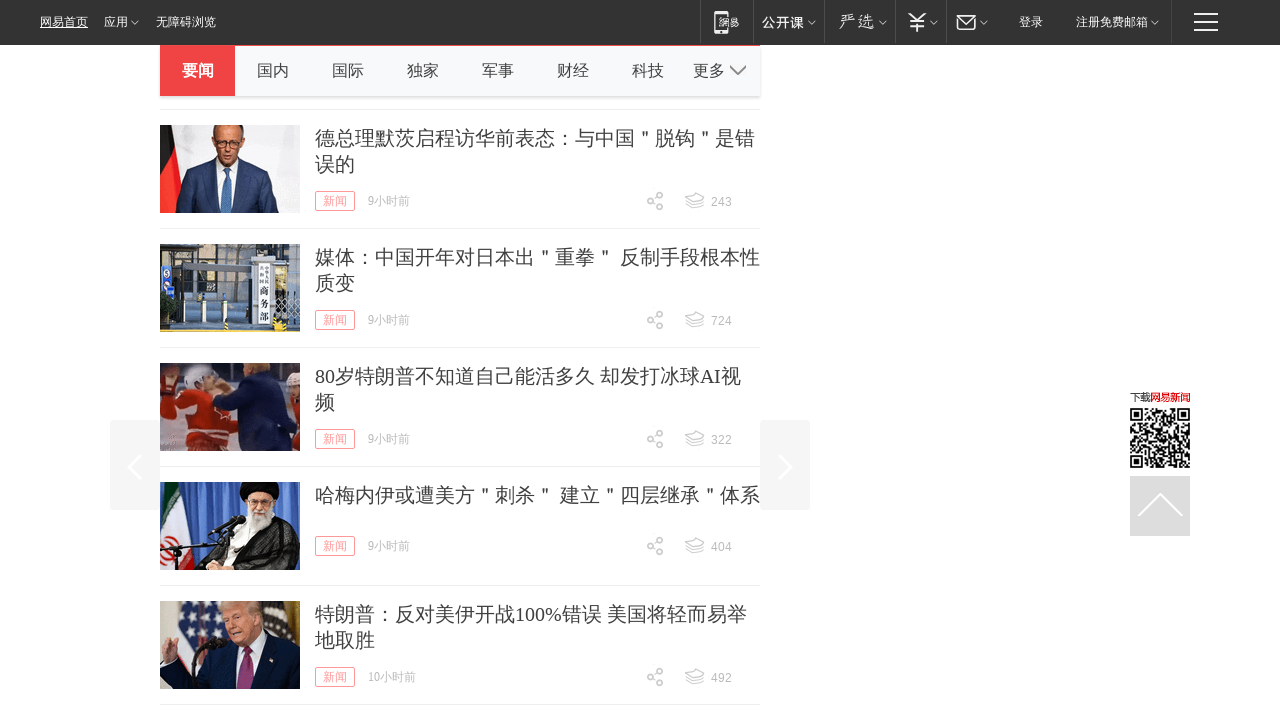

Waited 800ms for content to load
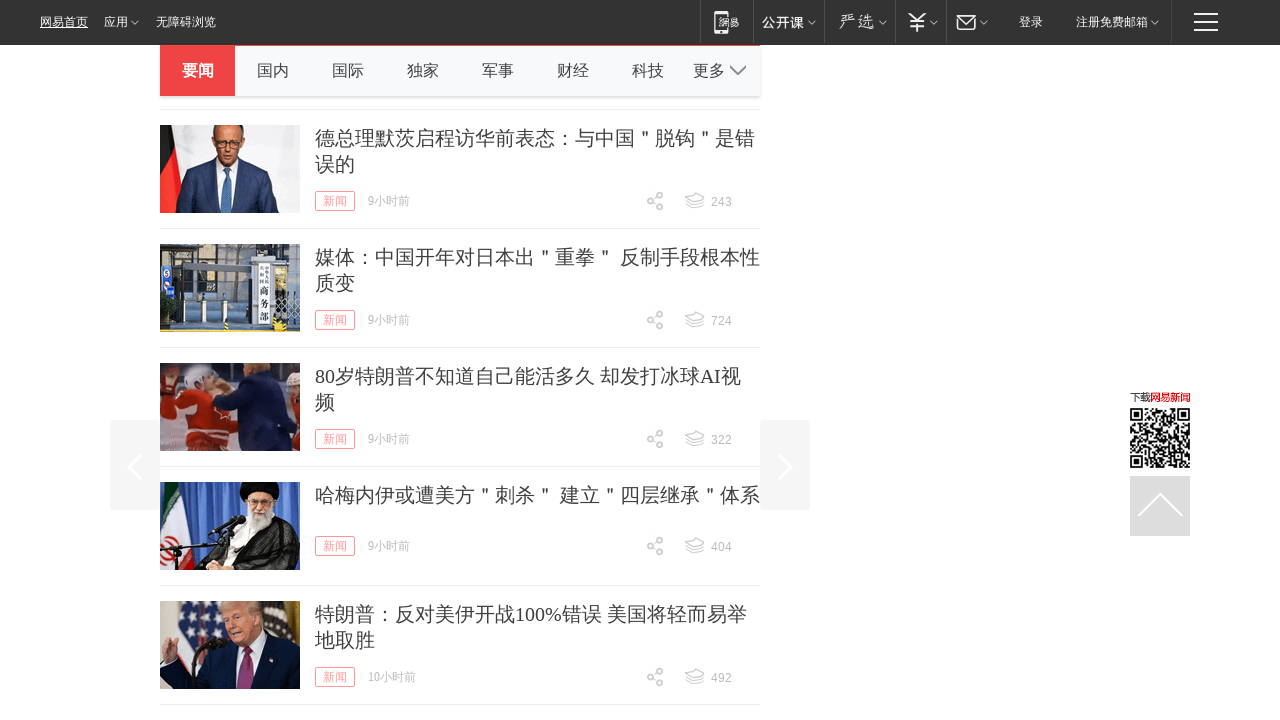

Scrolled down page by 1000 pixels
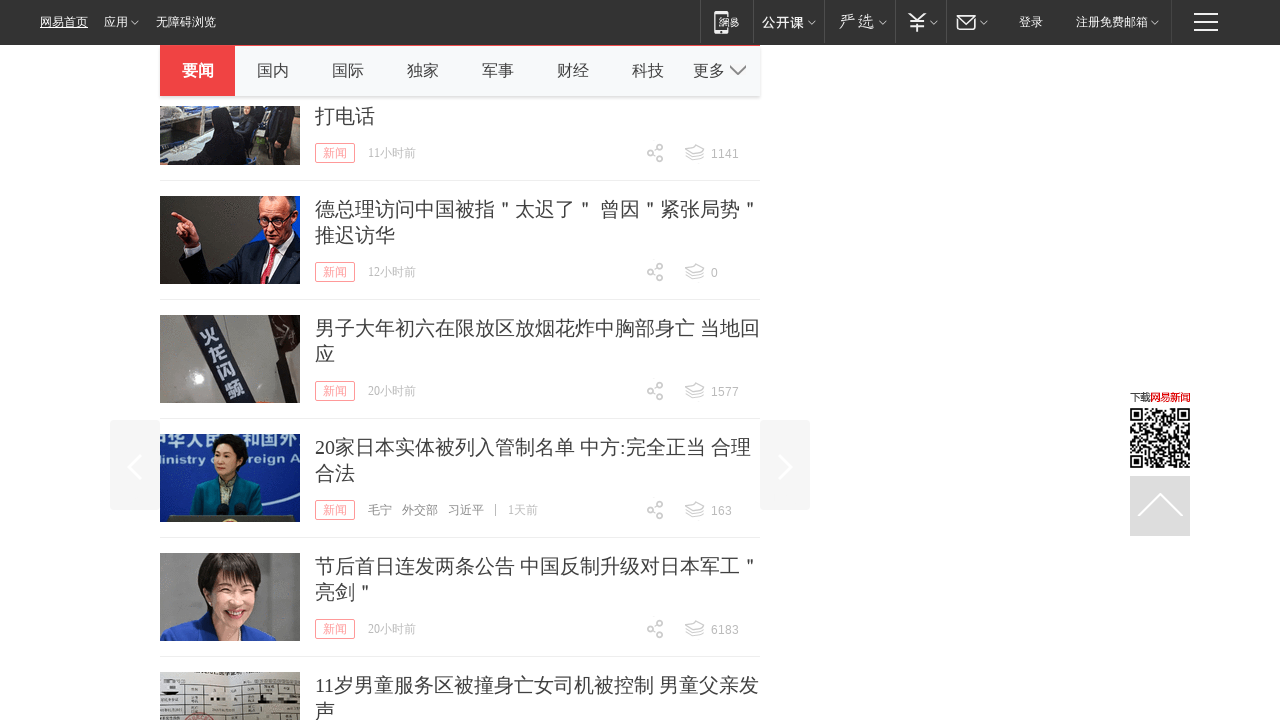

Waited 800ms for content to load
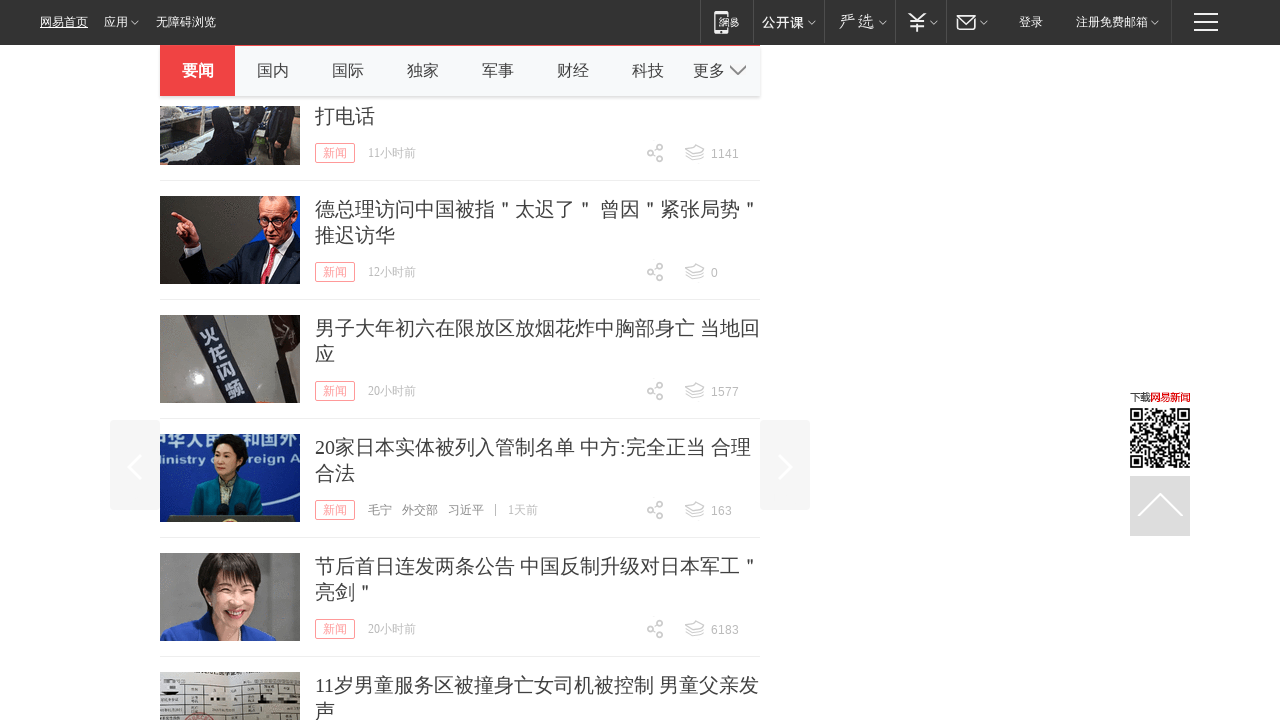

Scrolled down page by 1000 pixels
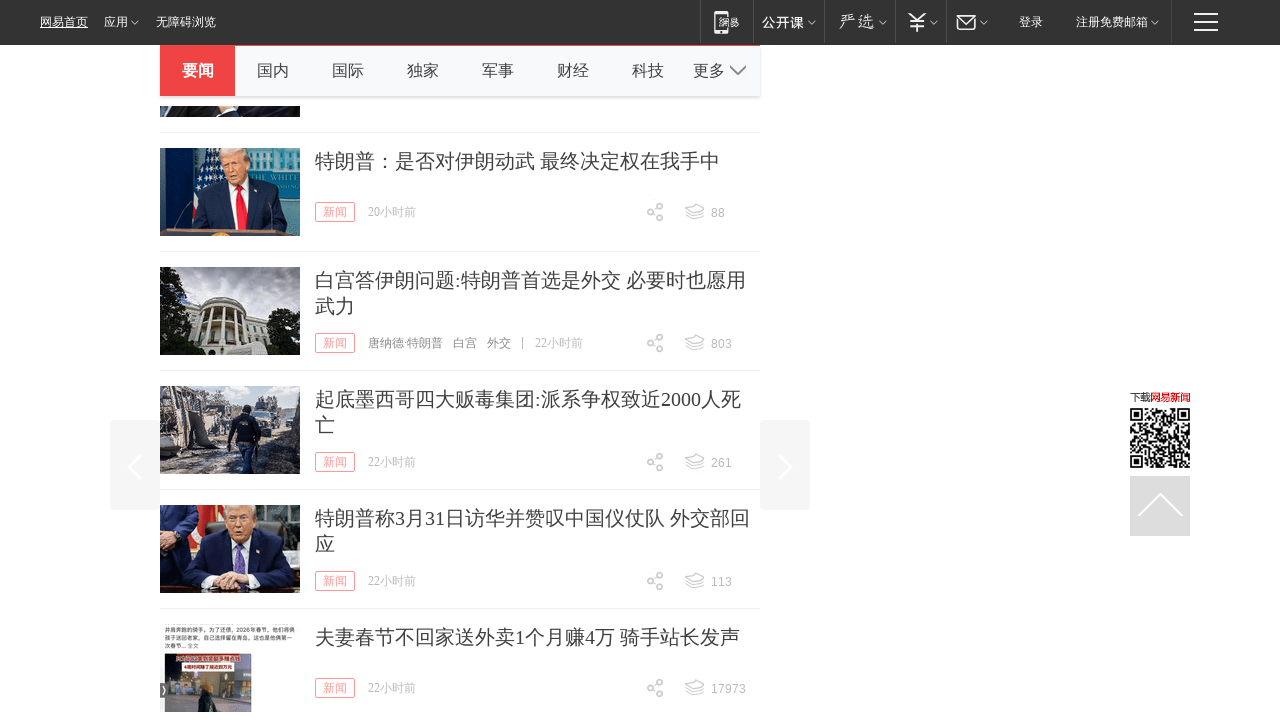

Waited 800ms for content to load
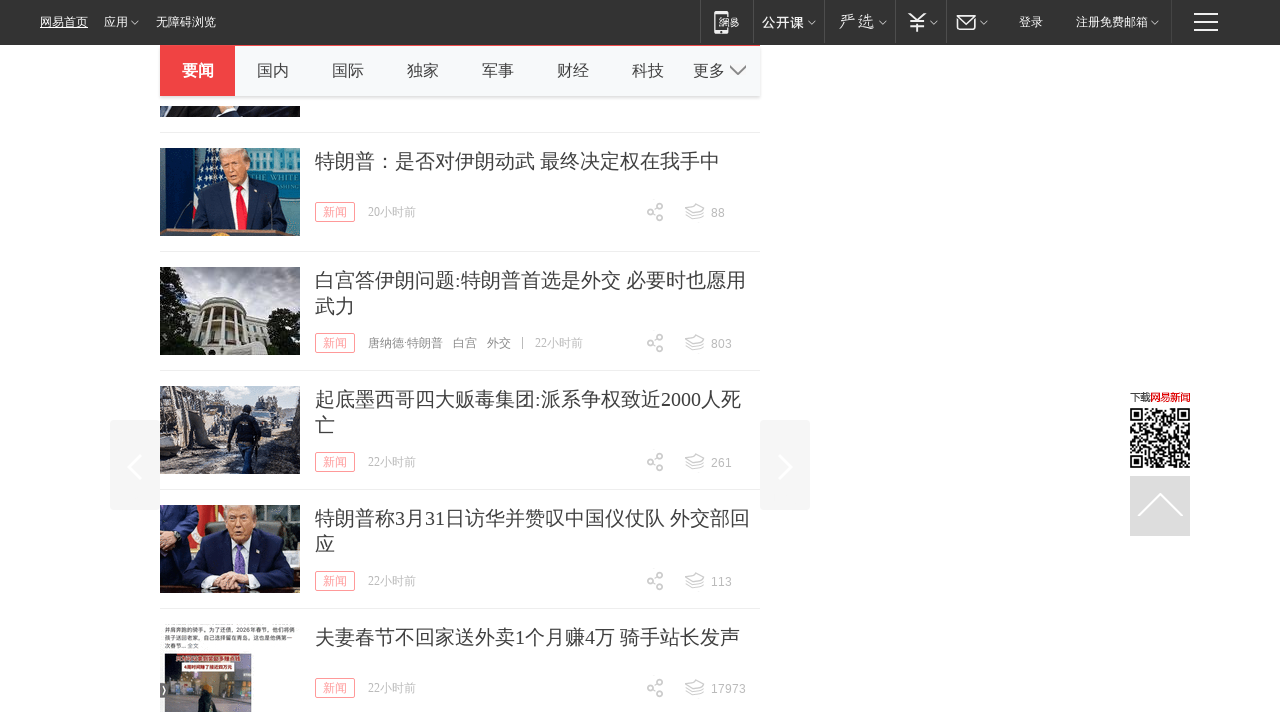

Scrolled down page by 1000 pixels
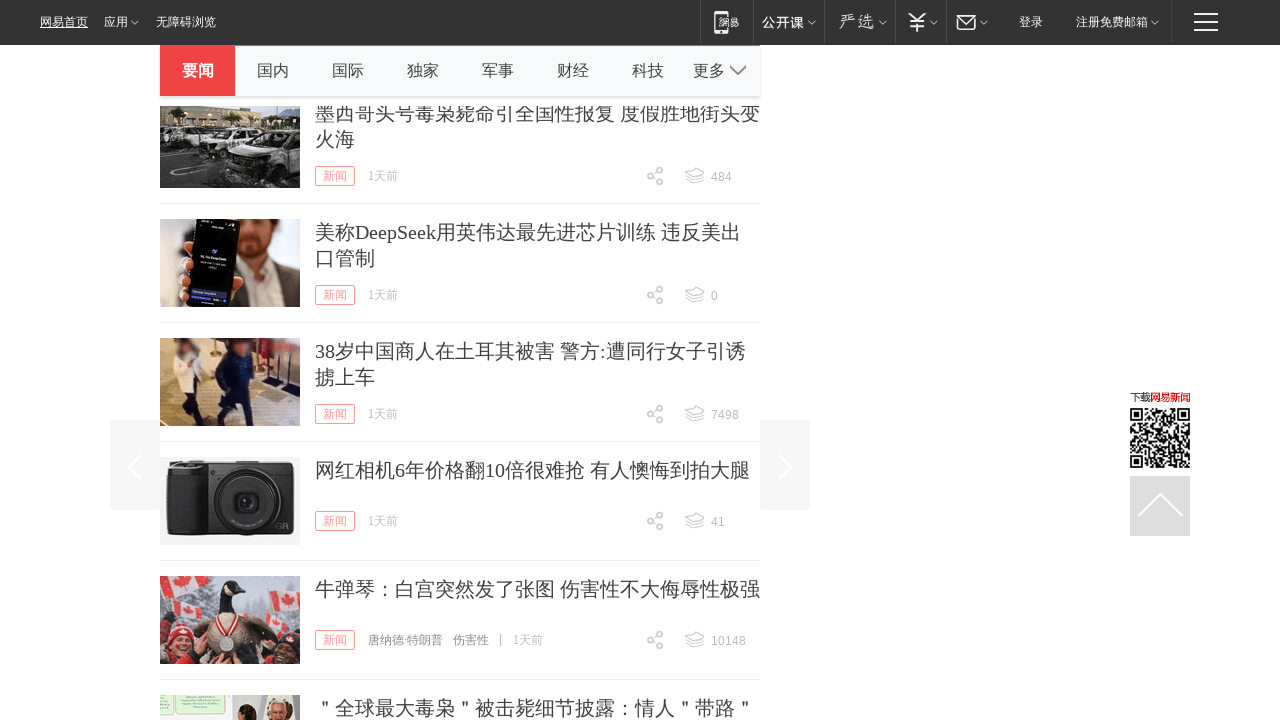

Waited 800ms for content to load
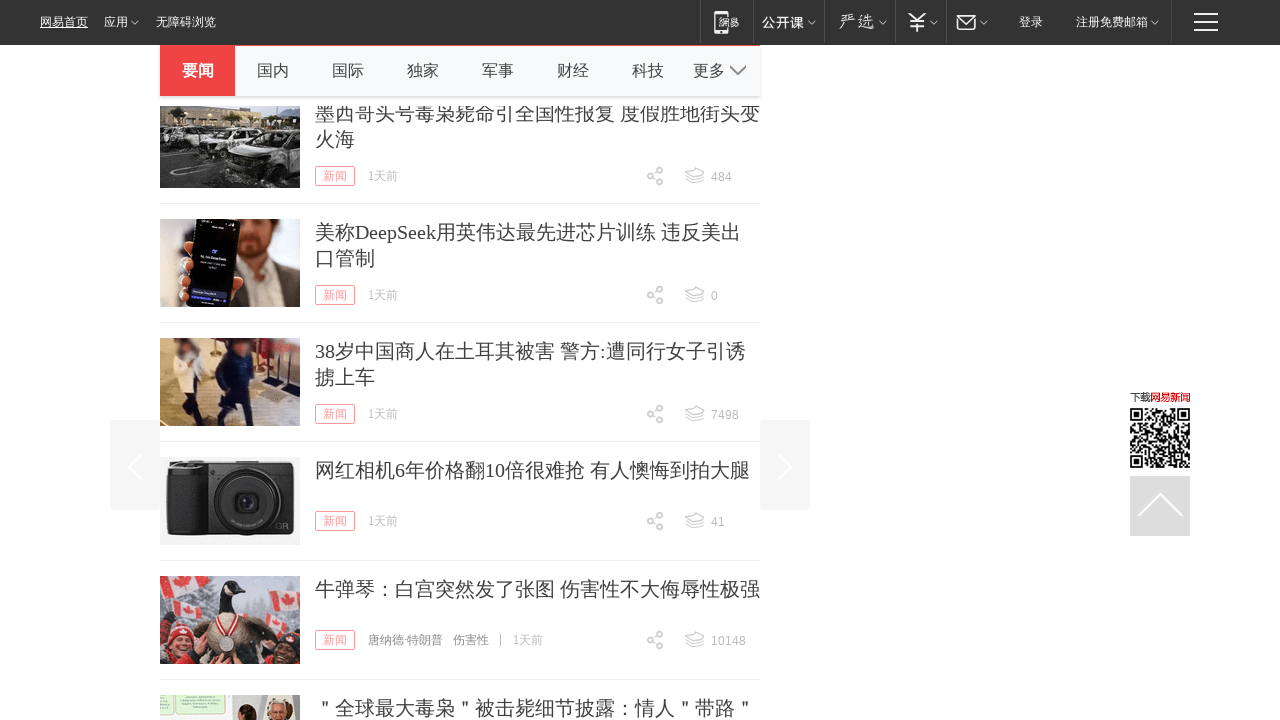

Scrolled down page by 1000 pixels
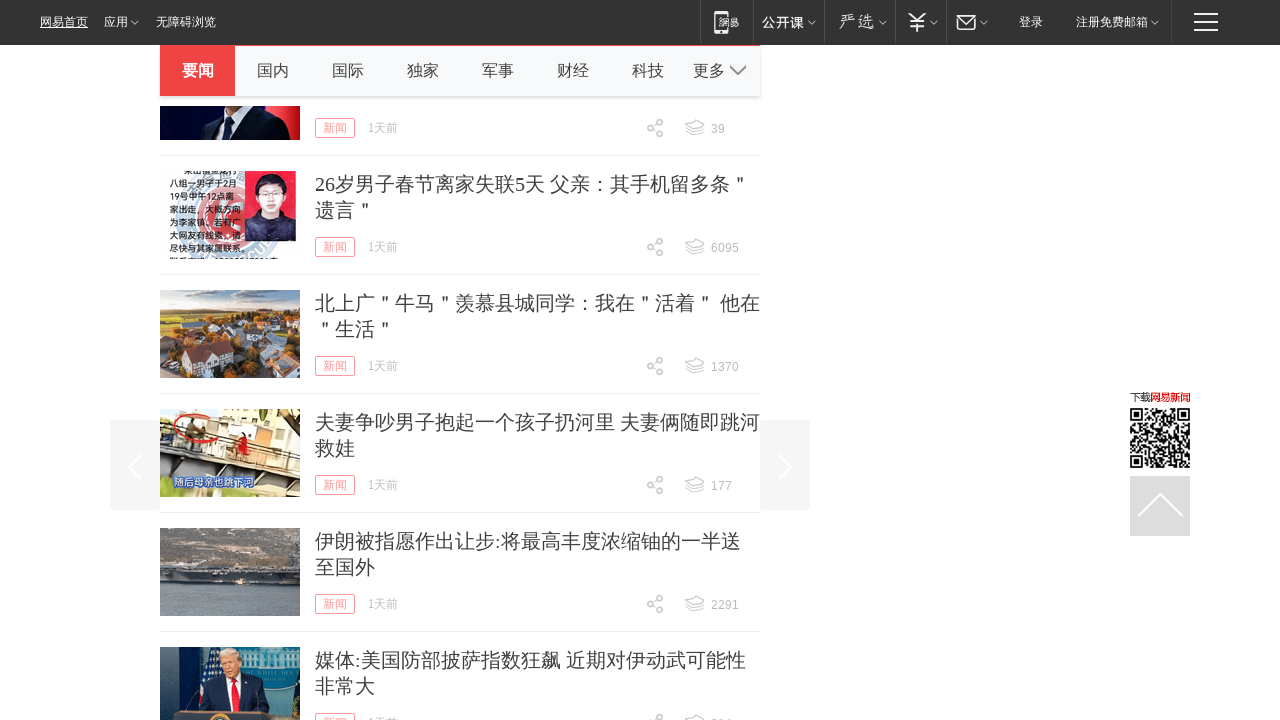

Waited 800ms for content to load
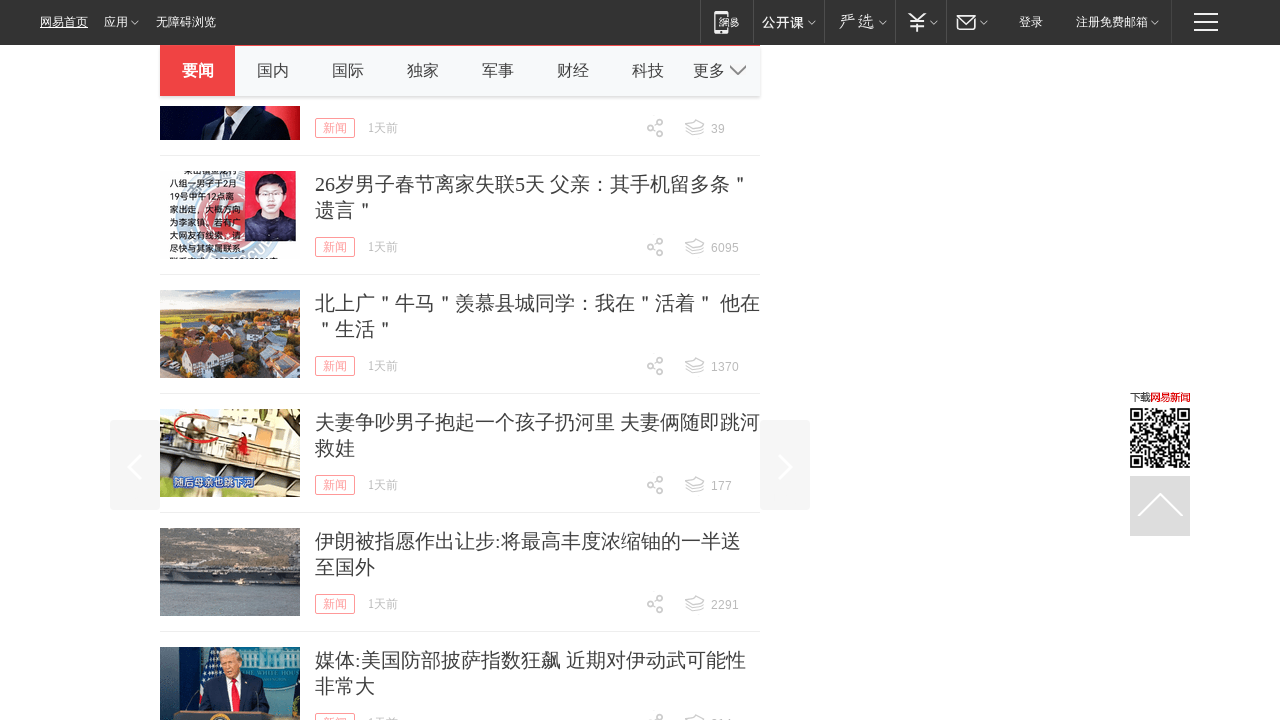

Scrolled down page by 1000 pixels
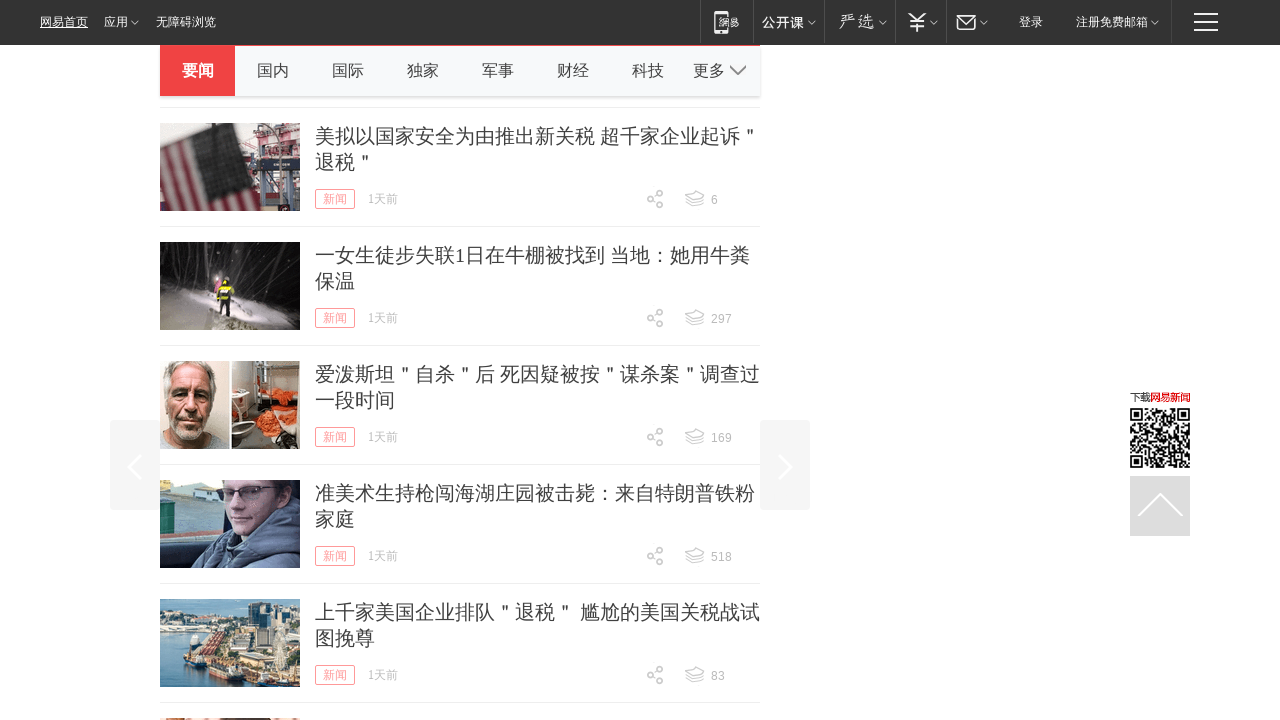

Waited 800ms for content to load
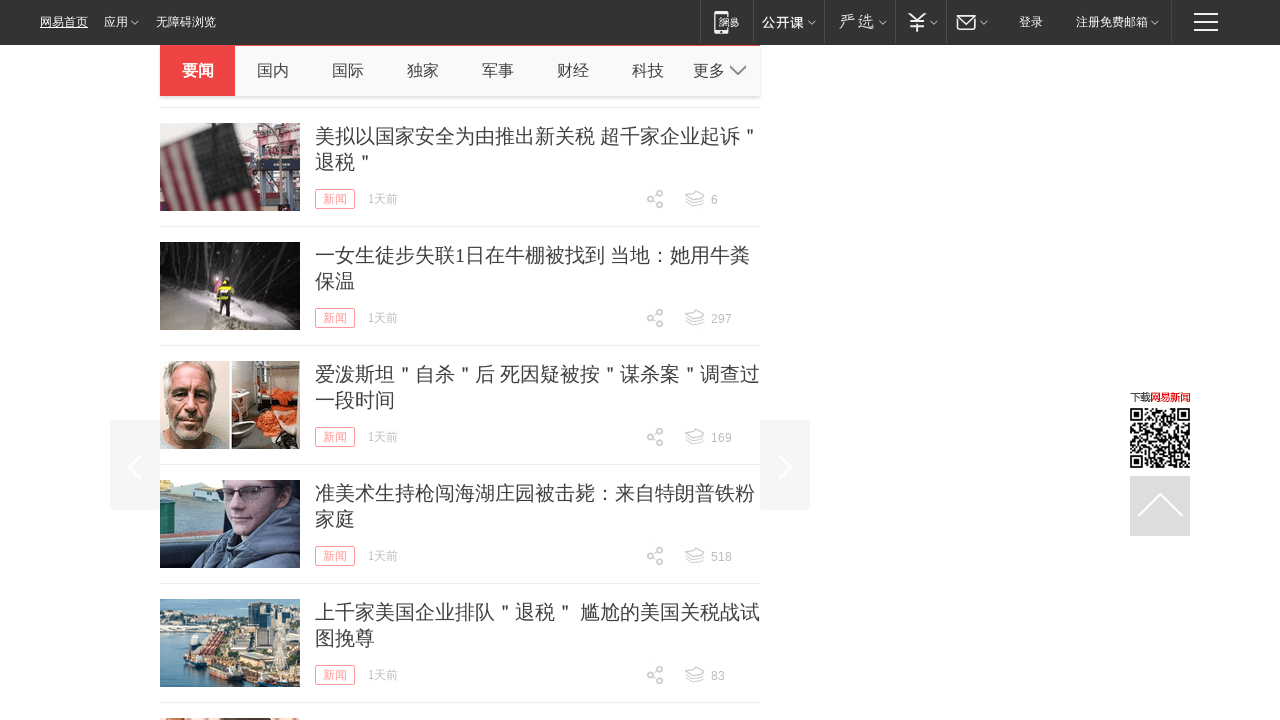

Scrolled down page by 1000 pixels
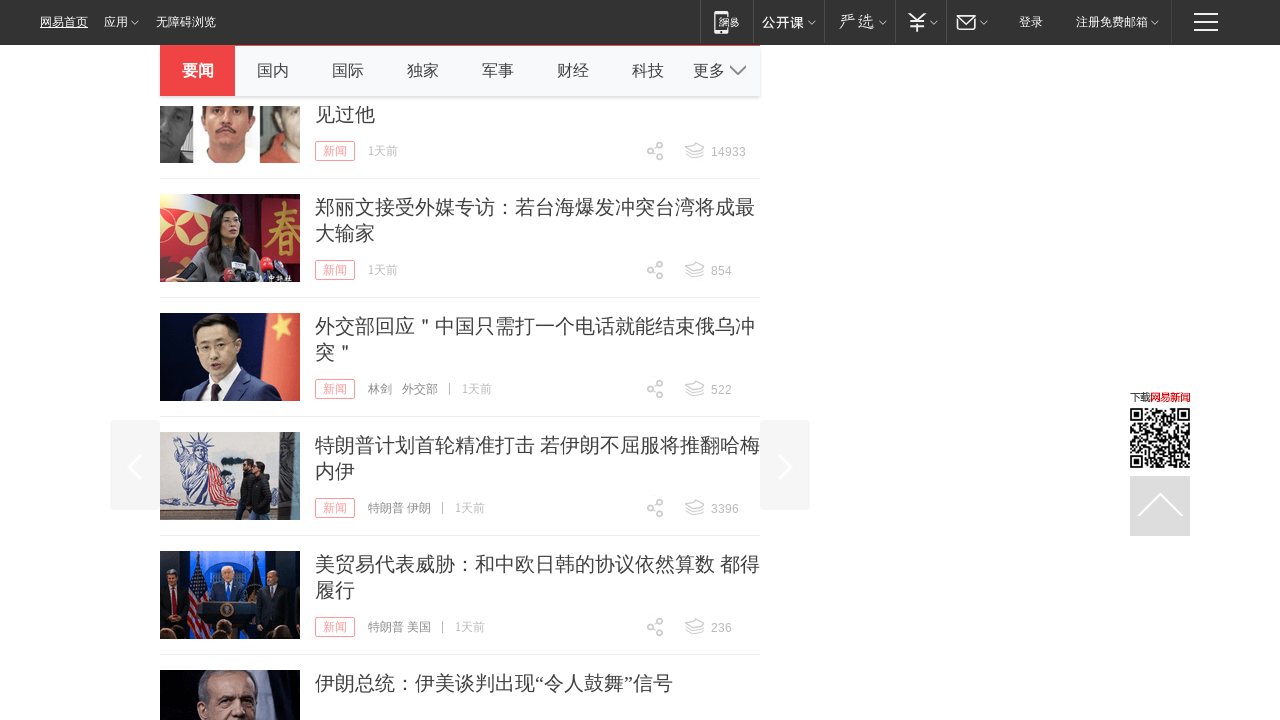

Waited 800ms for content to load
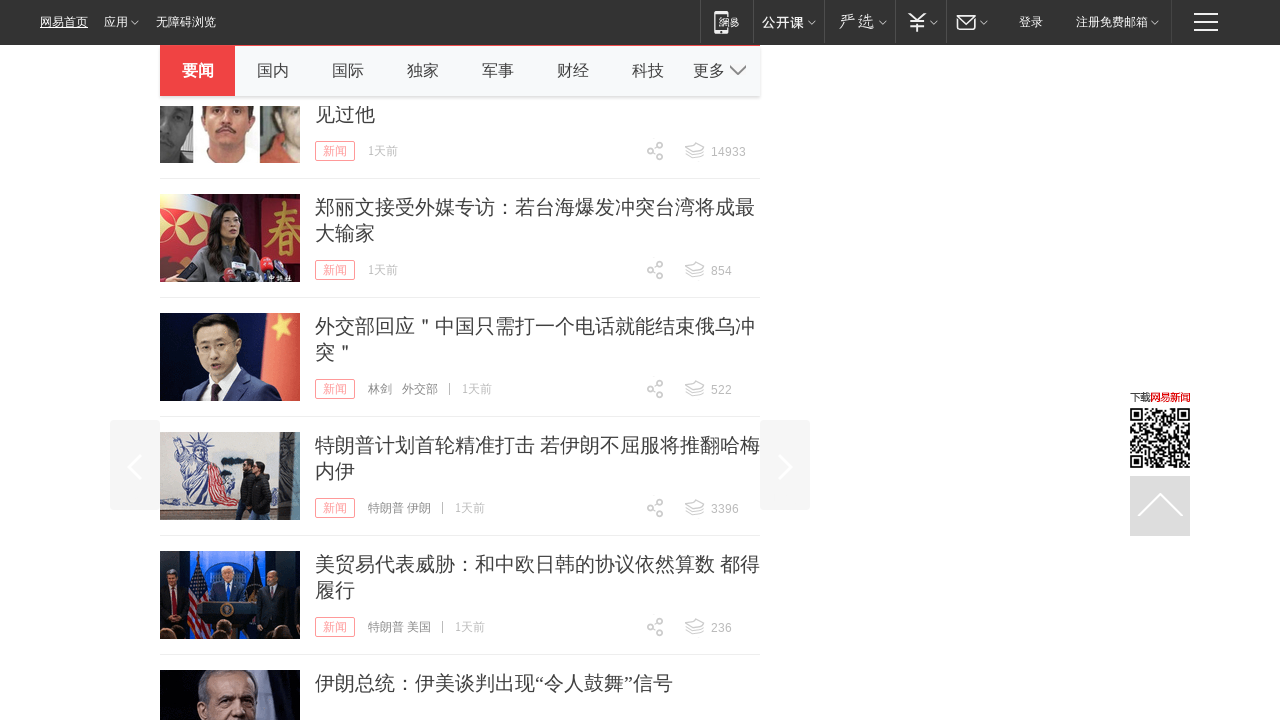

Scrolled down page by 1000 pixels
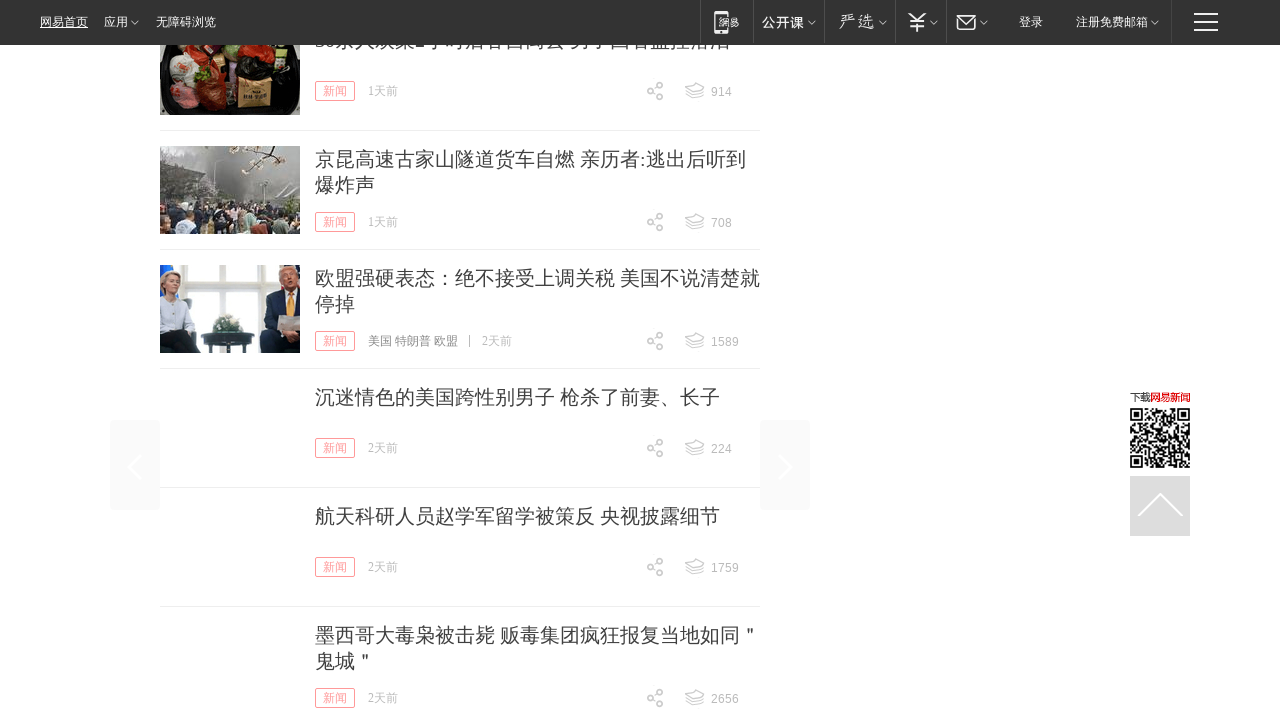

Waited 800ms for content to load
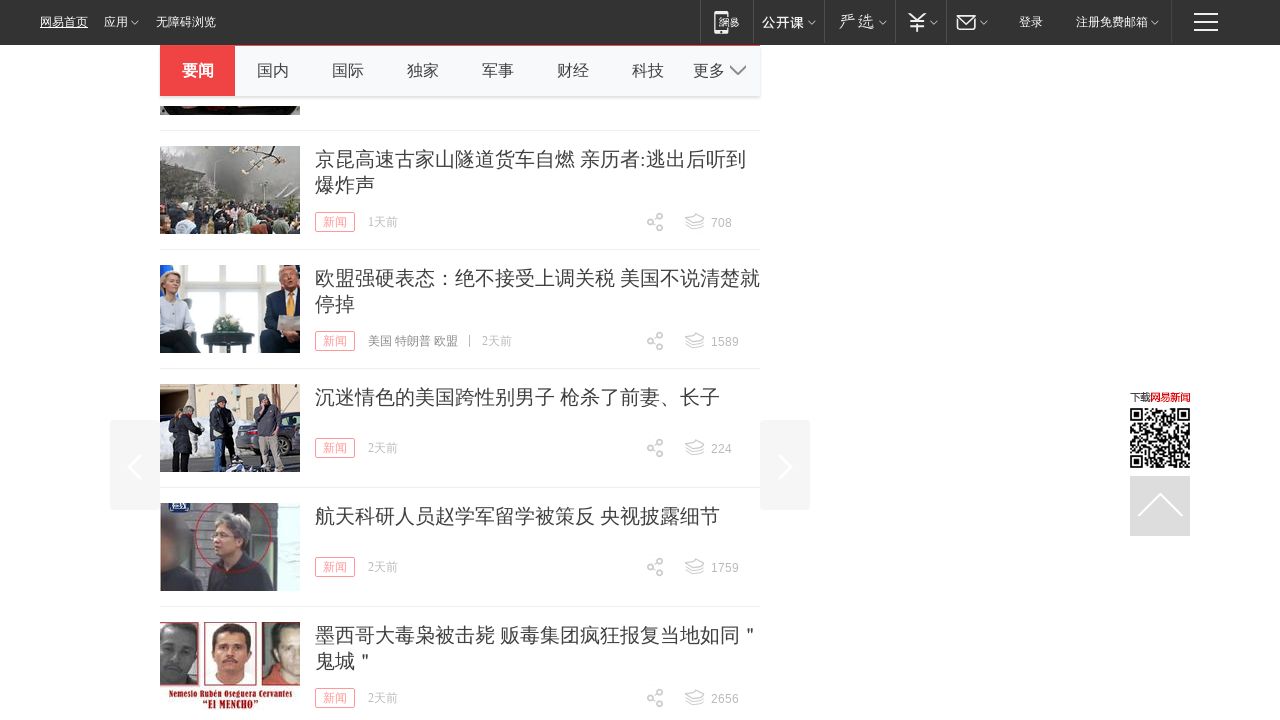

Scrolled down page by 1000 pixels
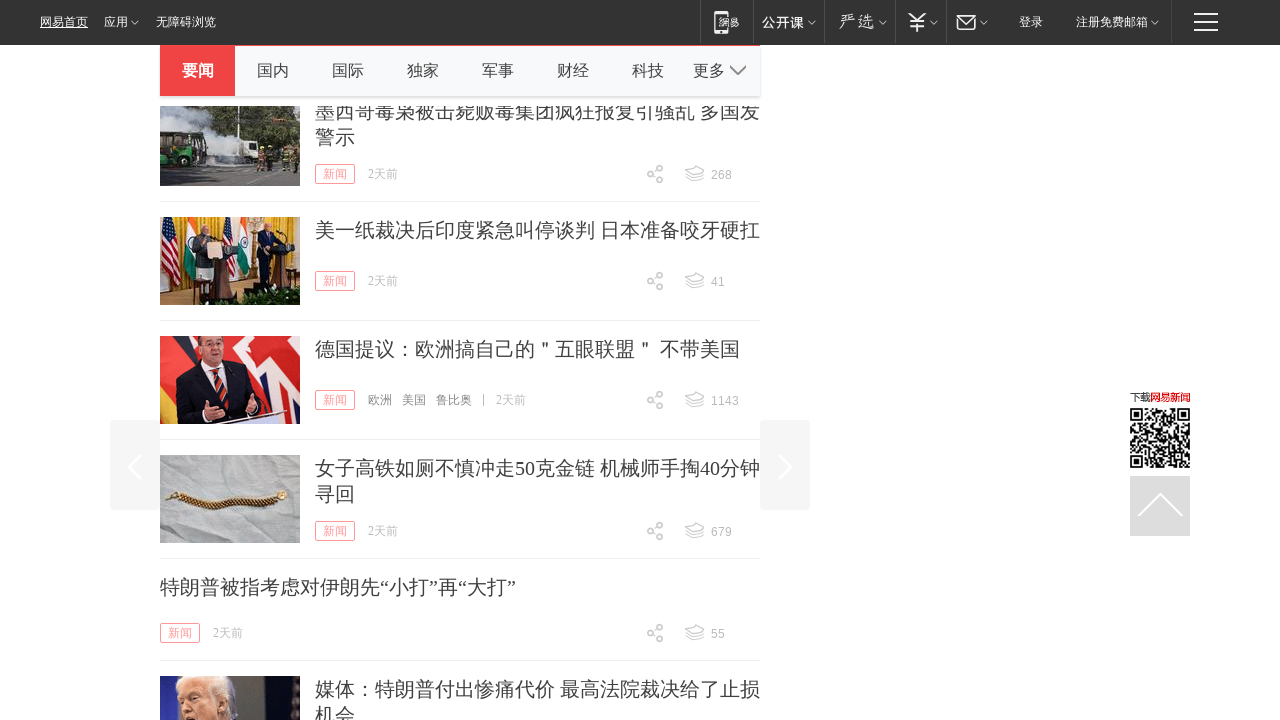

Waited 800ms for content to load
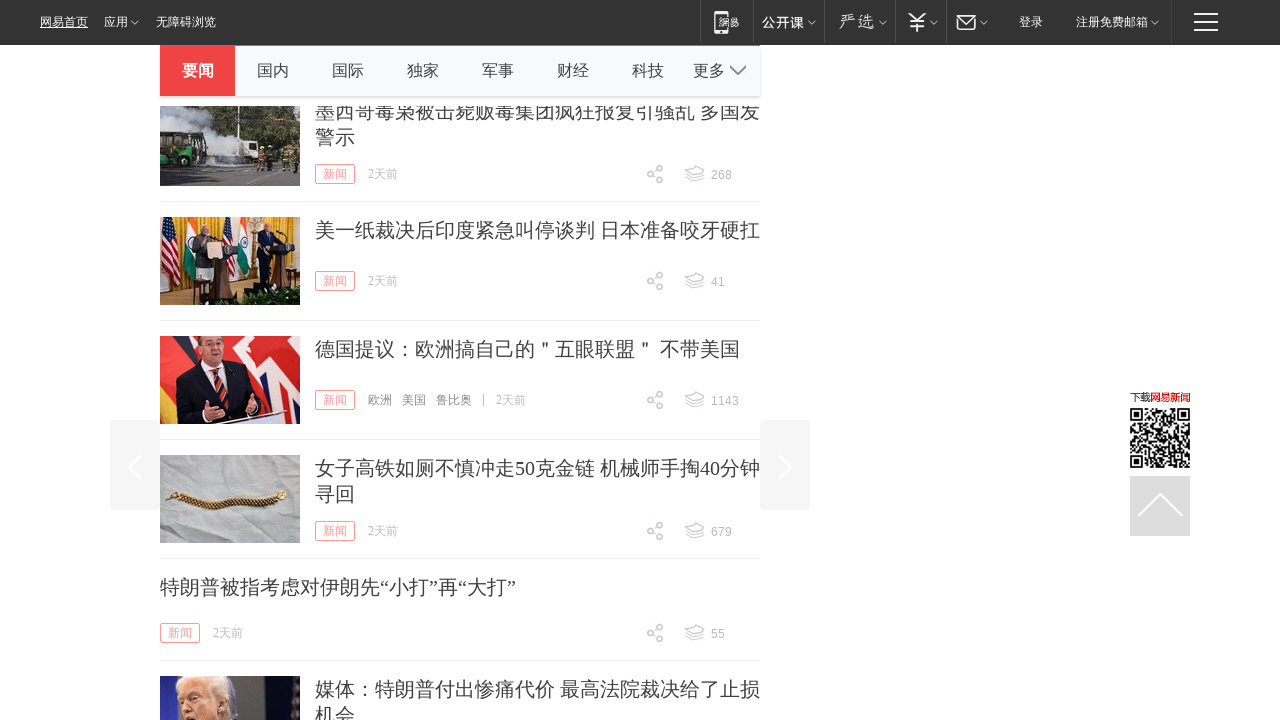

Scrolled down page by 1000 pixels
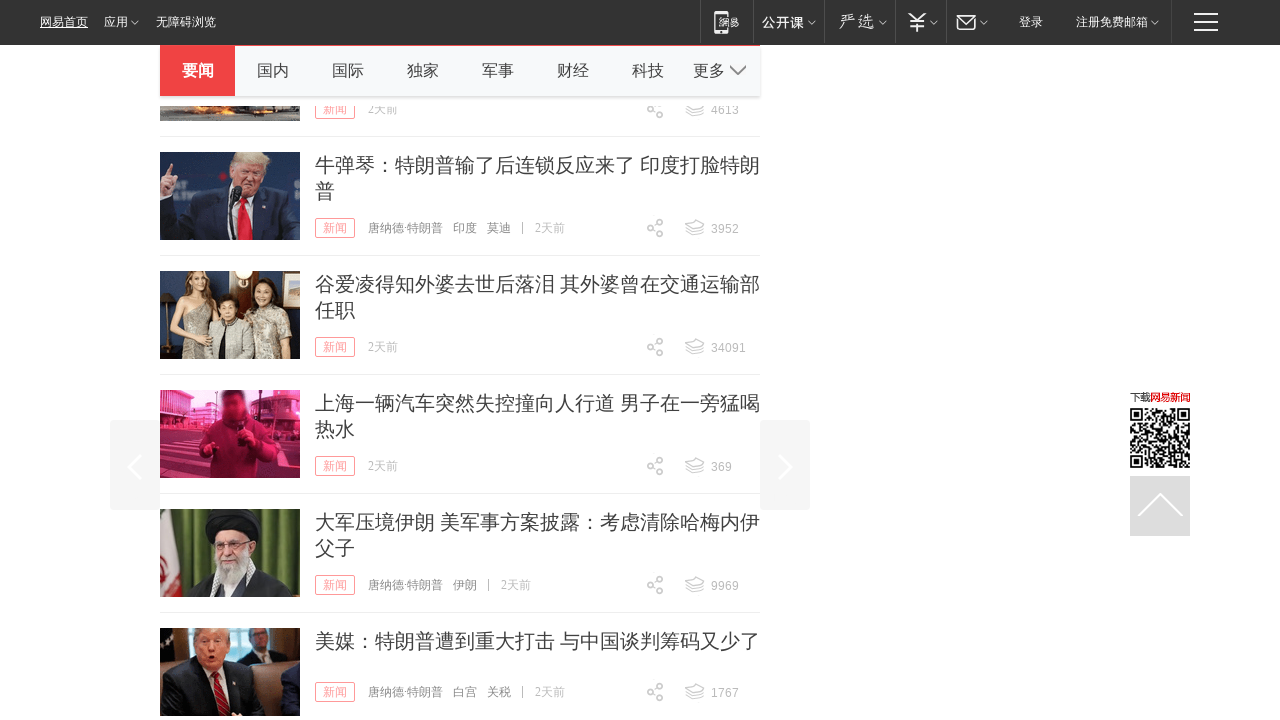

Waited 800ms for content to load
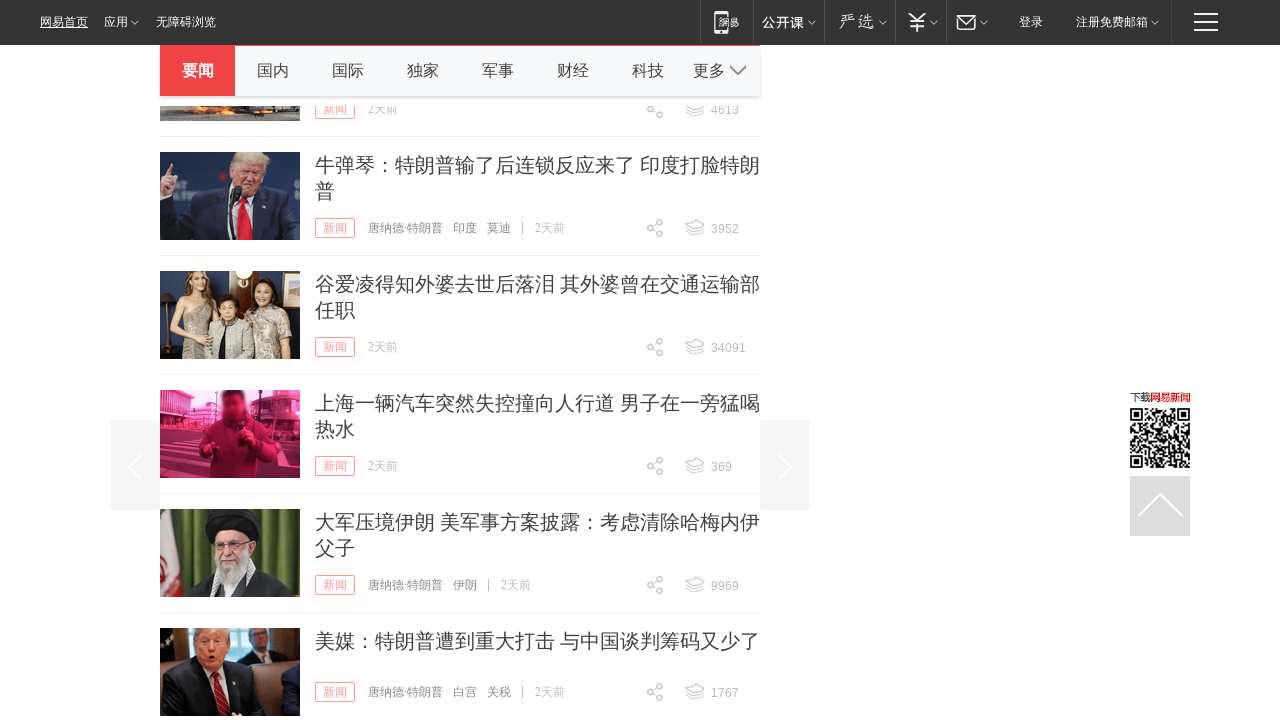

Scrolled down page by 1000 pixels
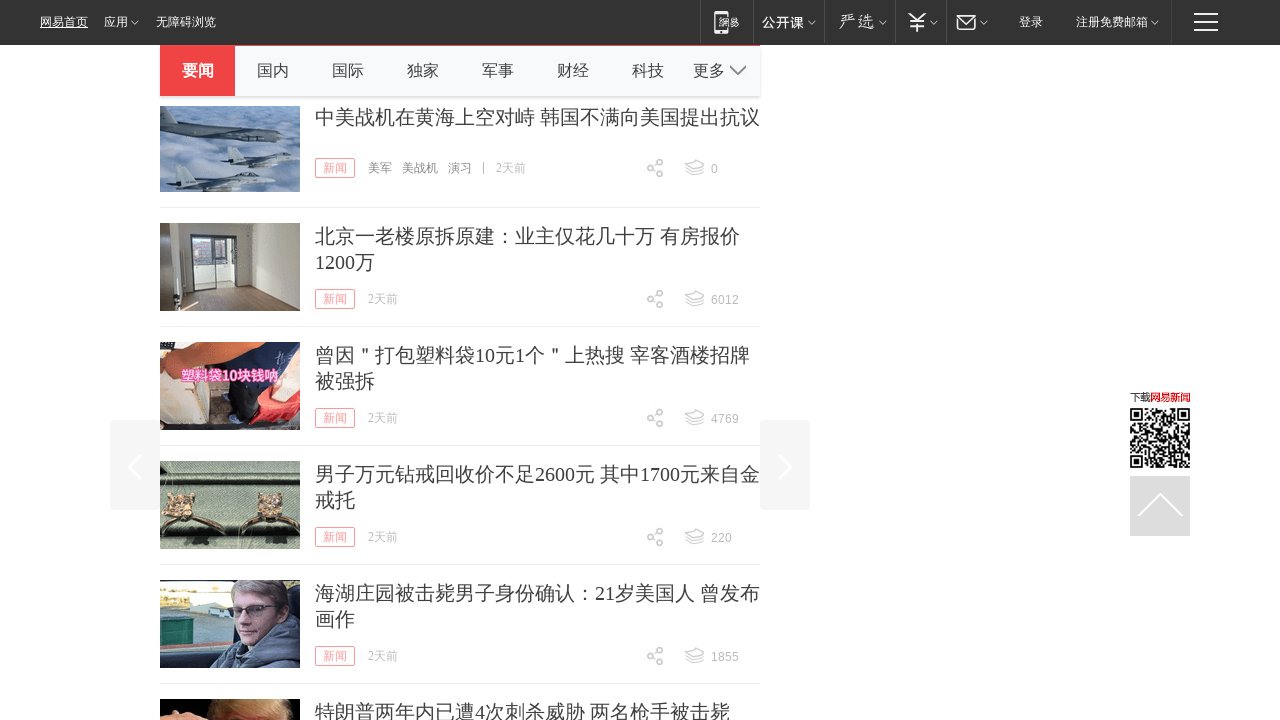

Waited 800ms for content to load
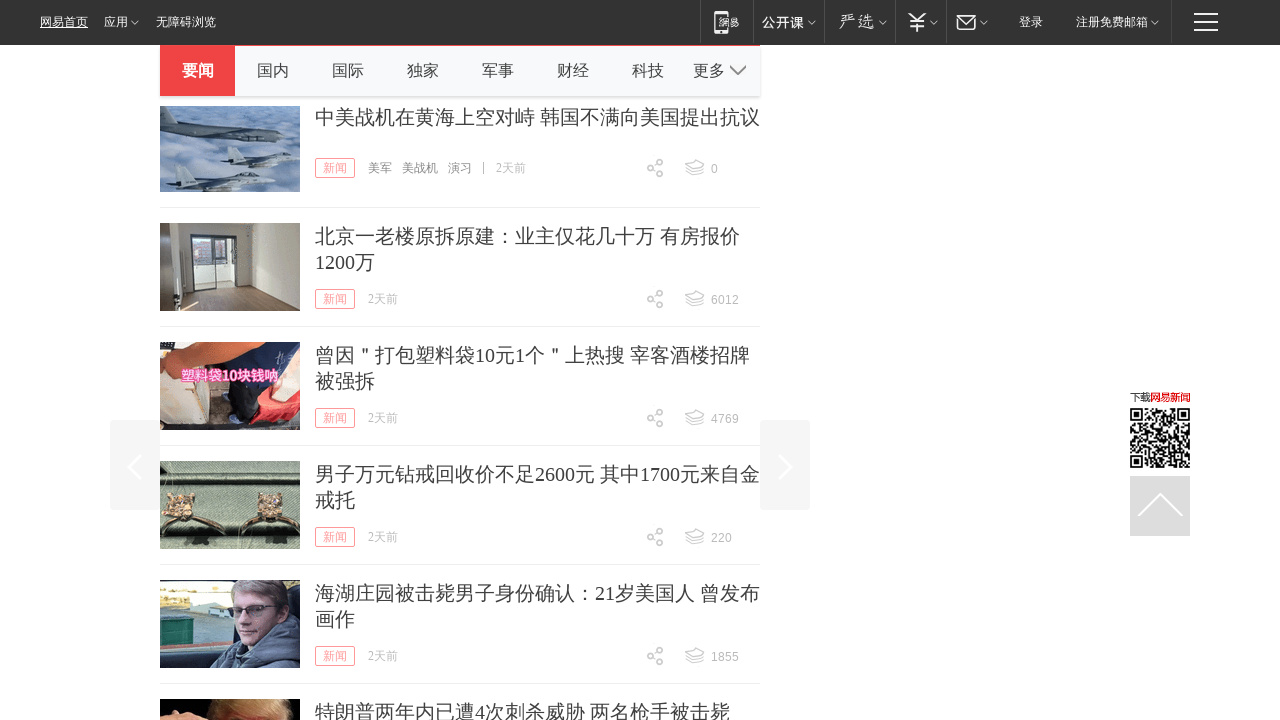

Load More button not found, stopping attempts
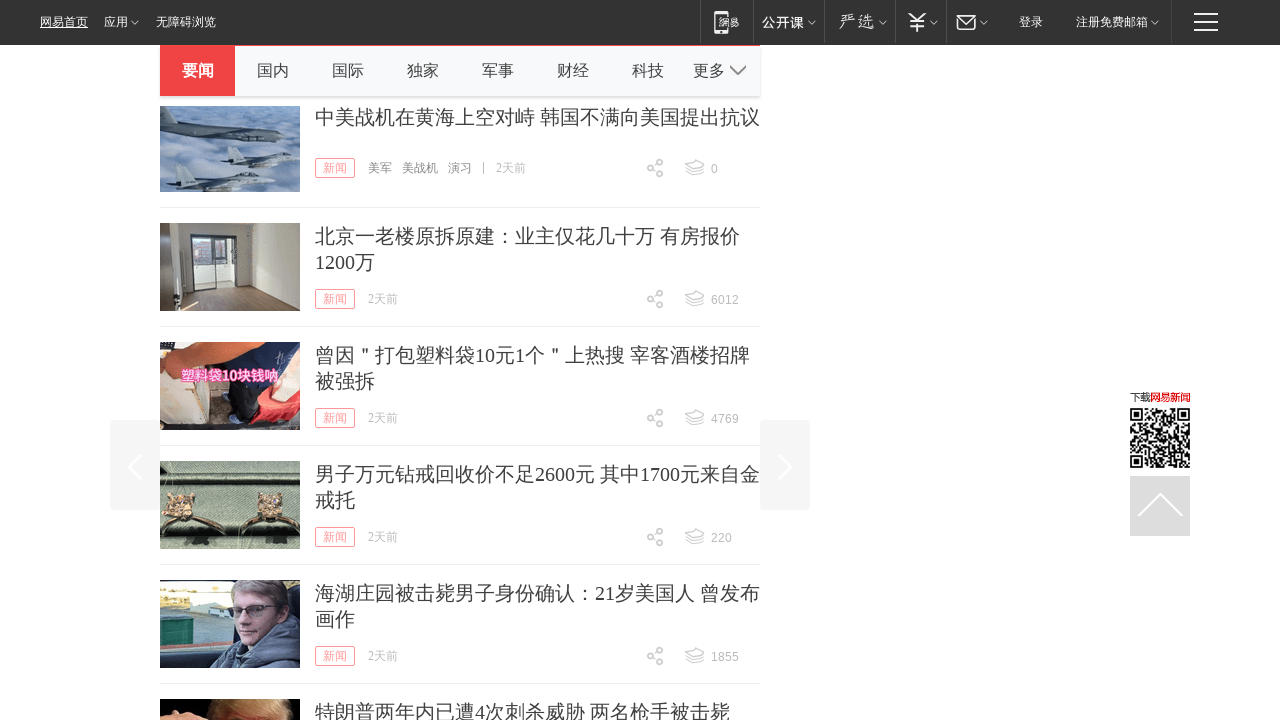

Scrolled to bottom of page to ensure all content is loaded
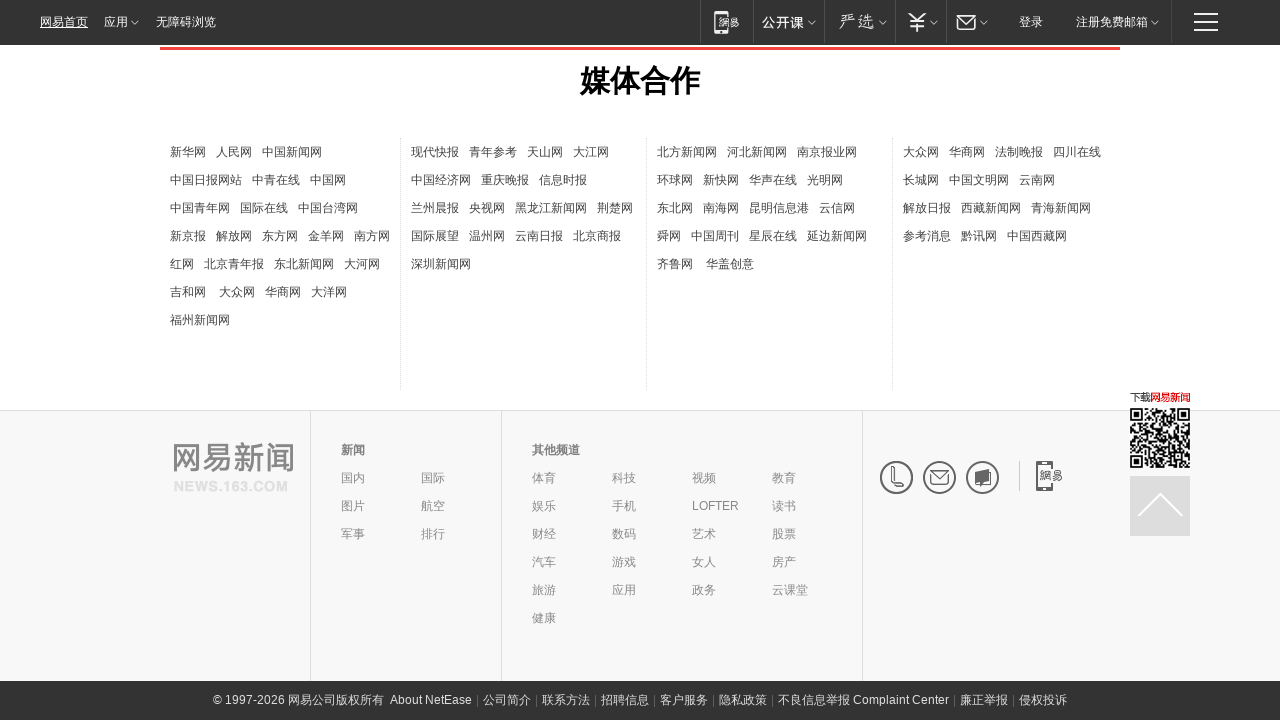

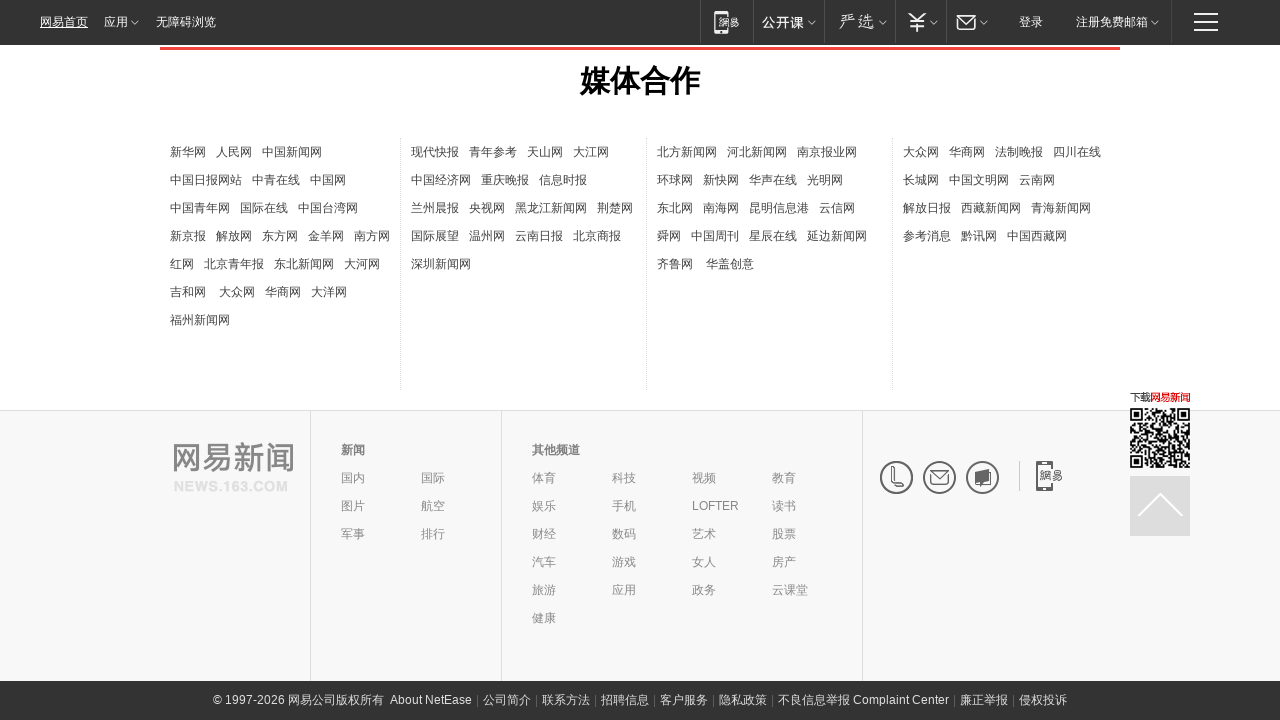